Tests slider functionality by moving the slider using arrow key presses.

Starting URL: https://demoqa.com/slider

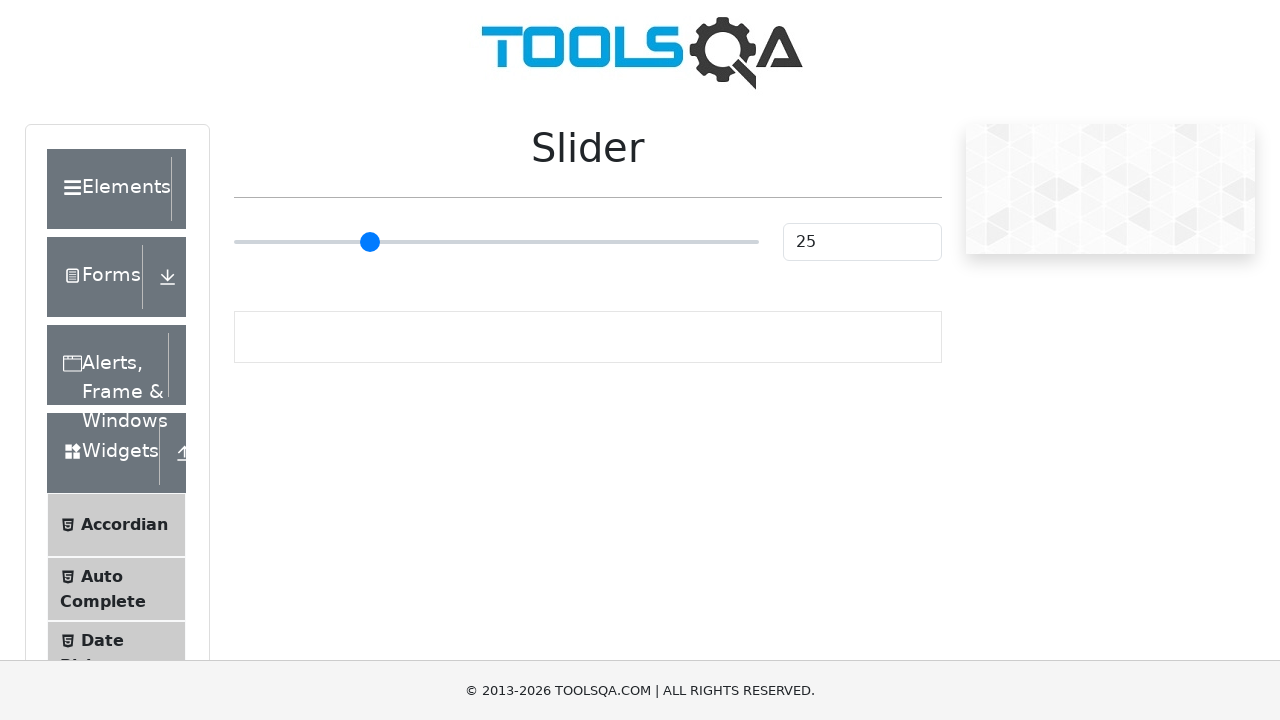

Clicked on the slider element to focus it at (496, 242) on input[type='range']
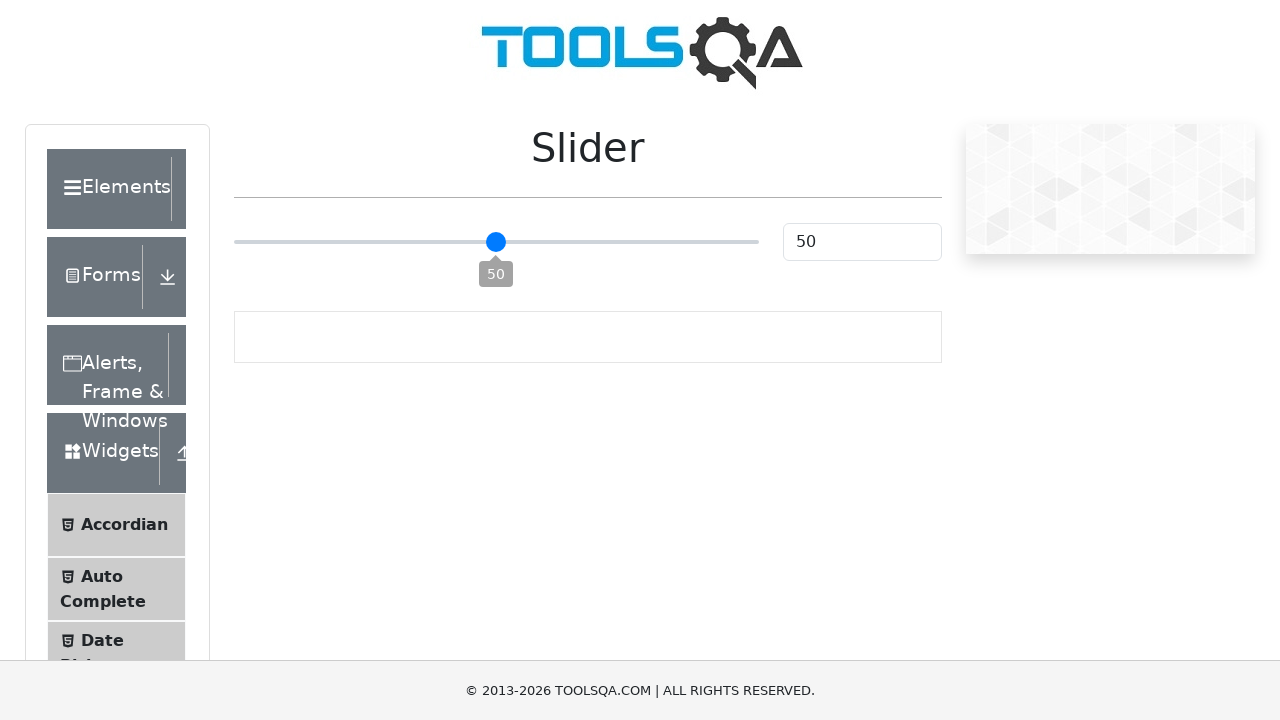

Pressed ArrowRight to move slider right (iteration 1/55) on input[type='range']
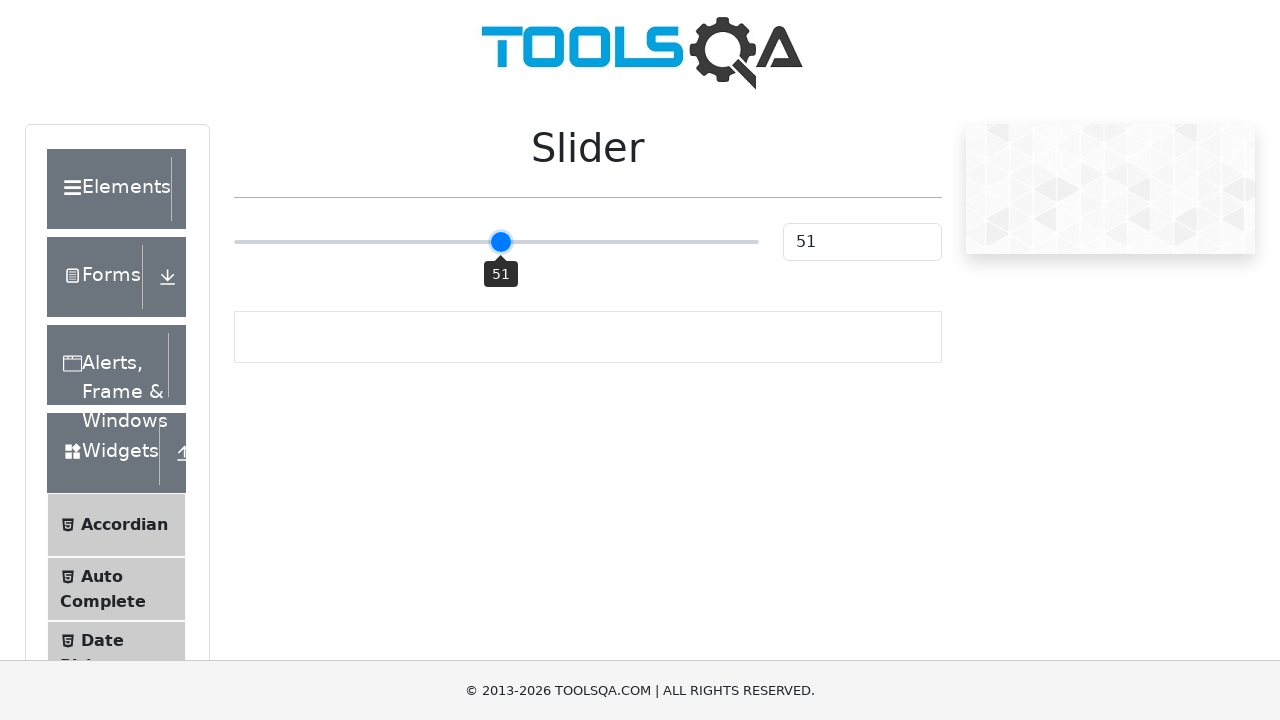

Pressed ArrowRight to move slider right (iteration 2/55) on input[type='range']
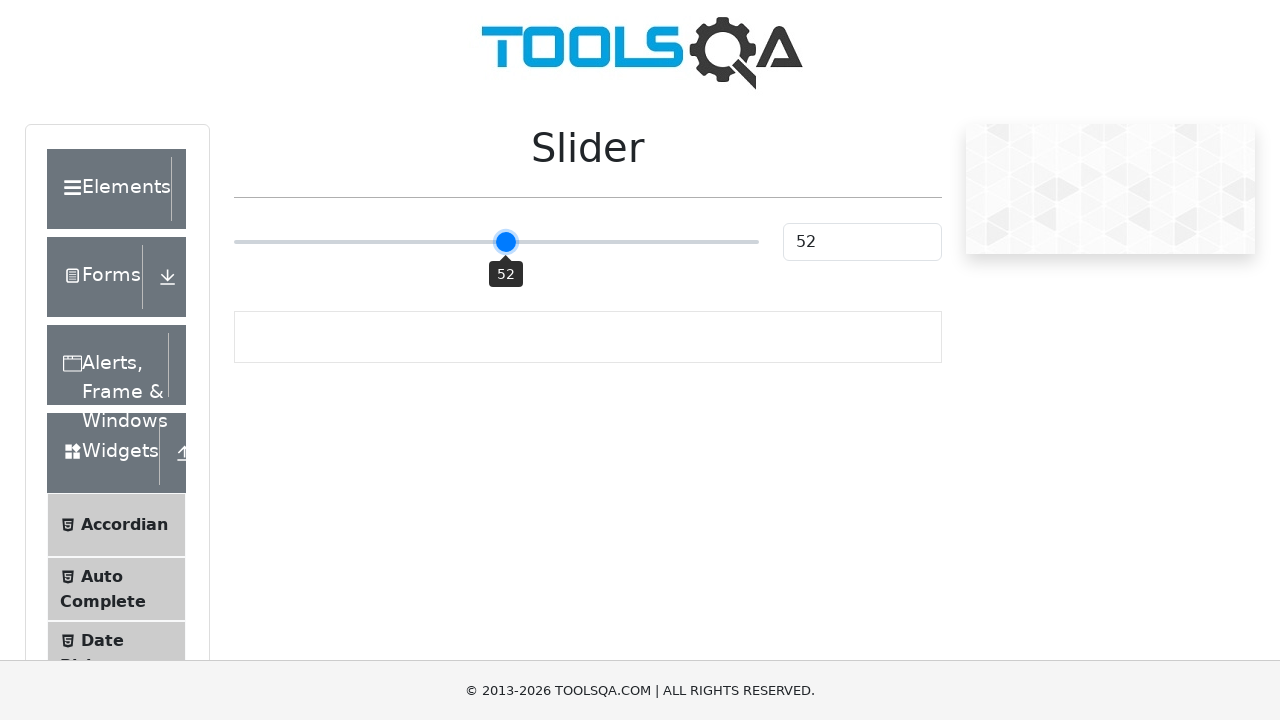

Pressed ArrowRight to move slider right (iteration 3/55) on input[type='range']
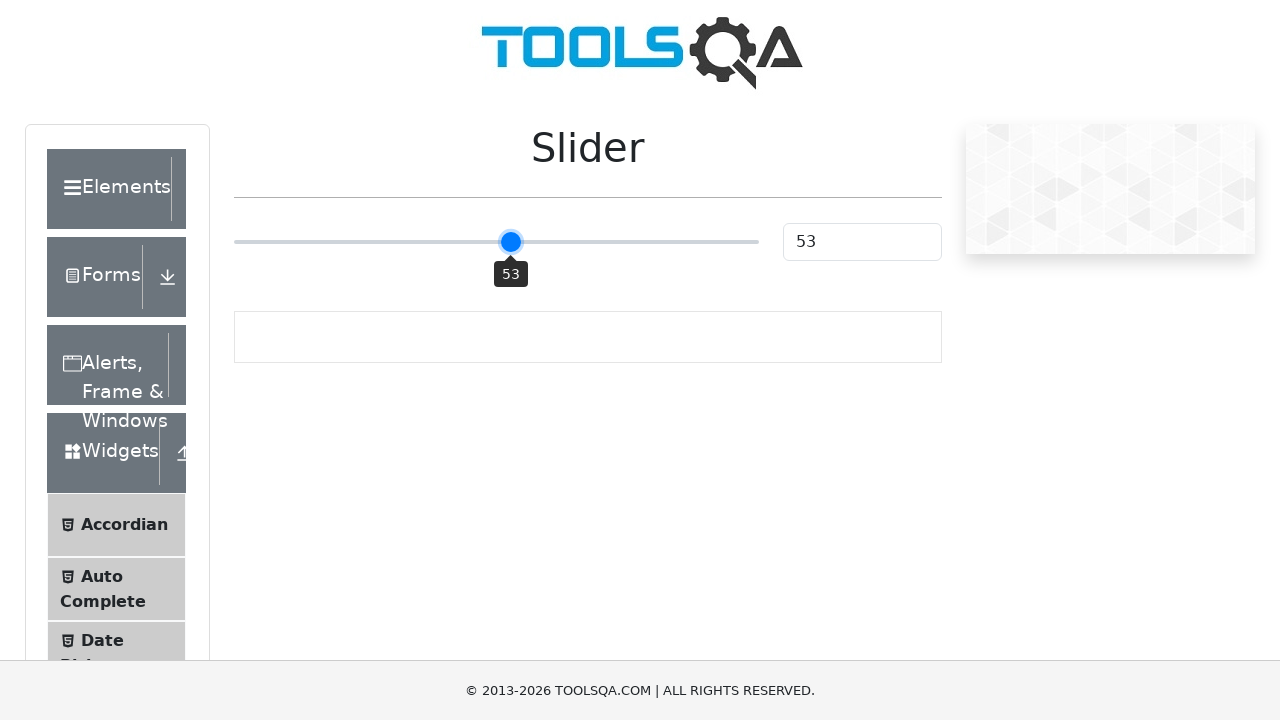

Pressed ArrowRight to move slider right (iteration 4/55) on input[type='range']
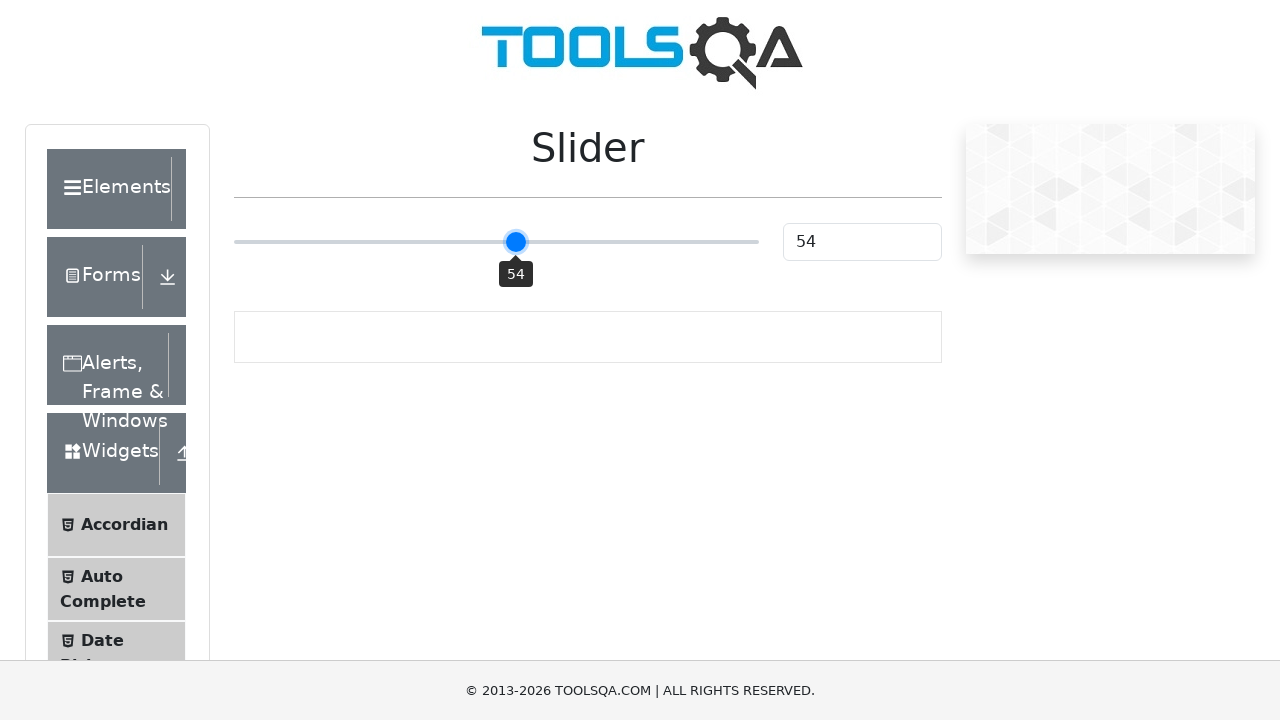

Pressed ArrowRight to move slider right (iteration 5/55) on input[type='range']
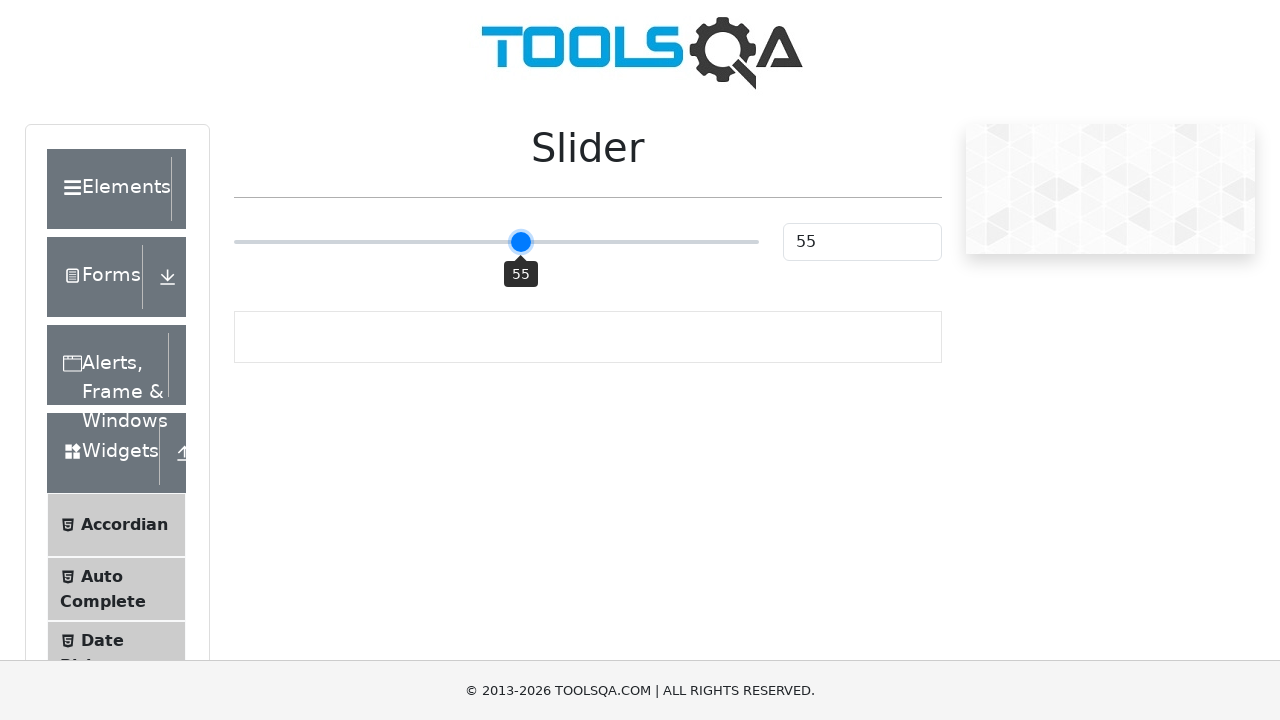

Pressed ArrowRight to move slider right (iteration 6/55) on input[type='range']
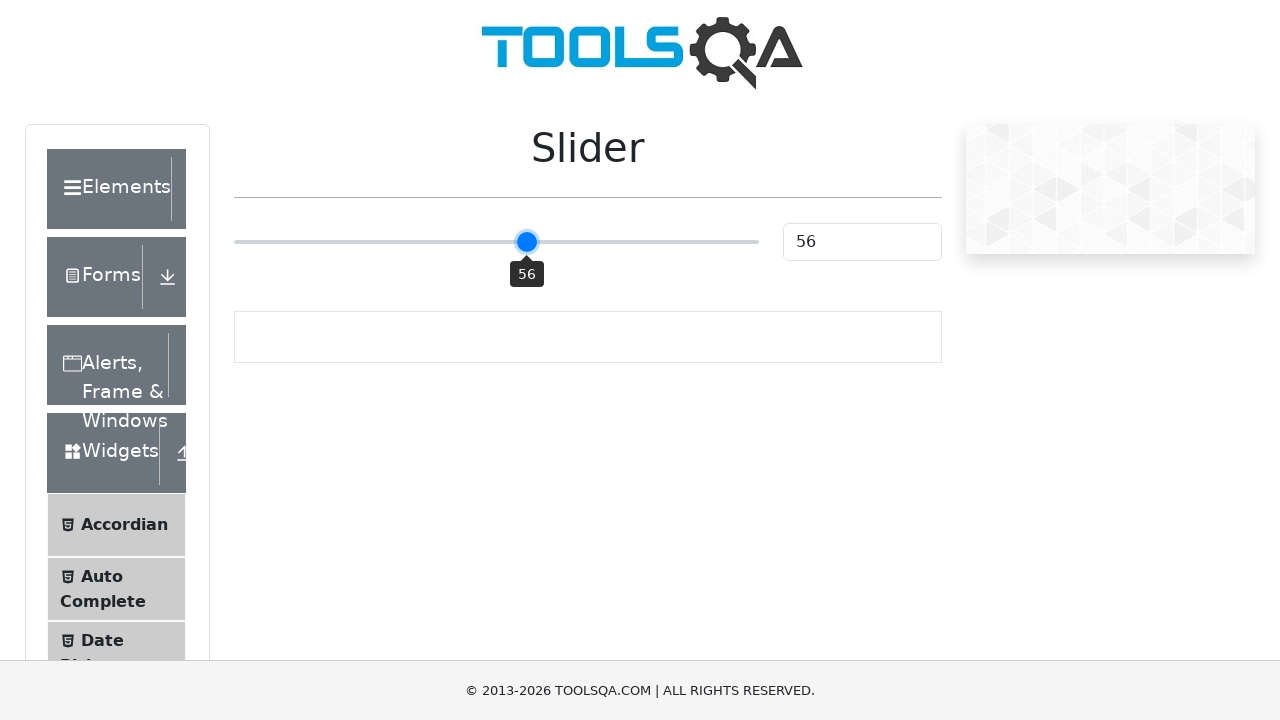

Pressed ArrowRight to move slider right (iteration 7/55) on input[type='range']
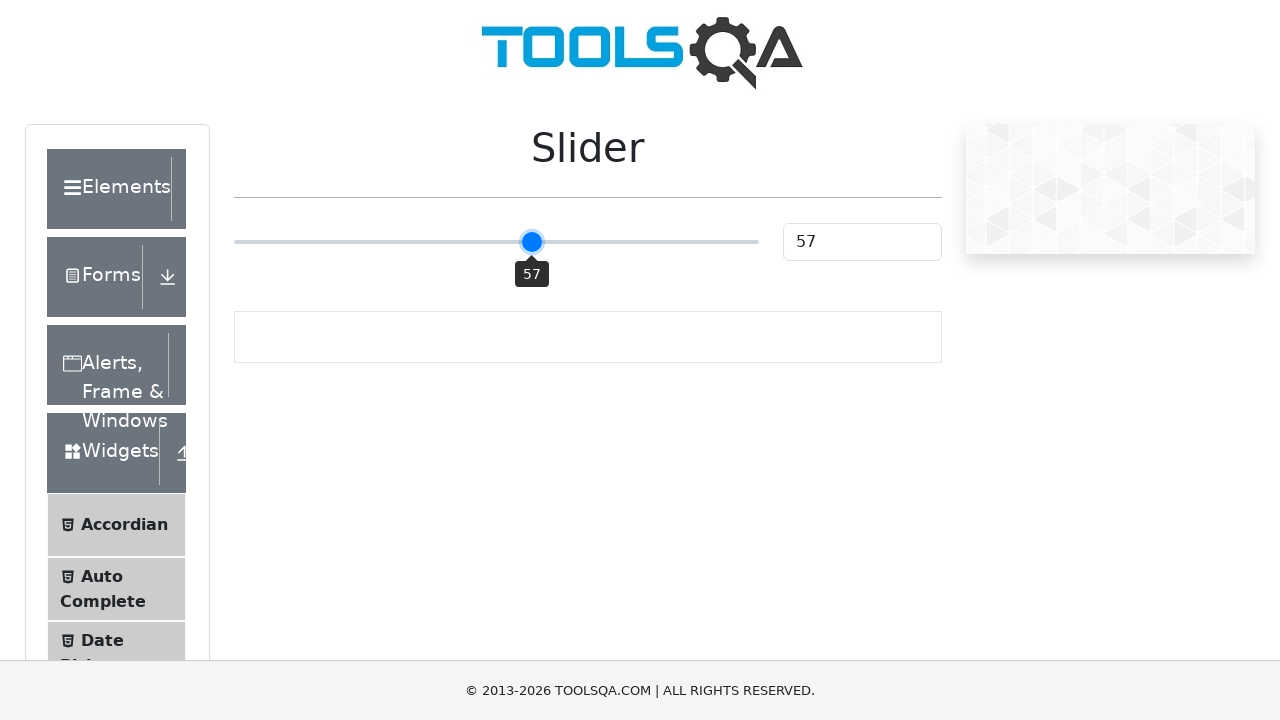

Pressed ArrowRight to move slider right (iteration 8/55) on input[type='range']
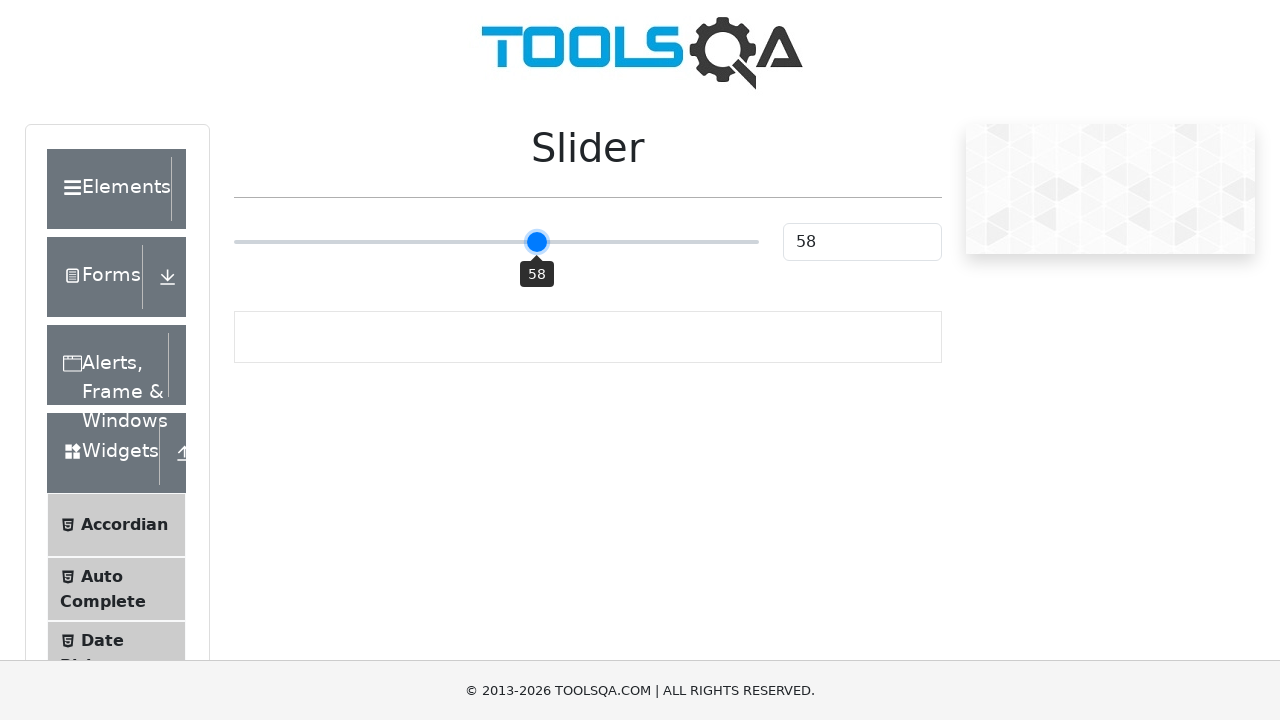

Pressed ArrowRight to move slider right (iteration 9/55) on input[type='range']
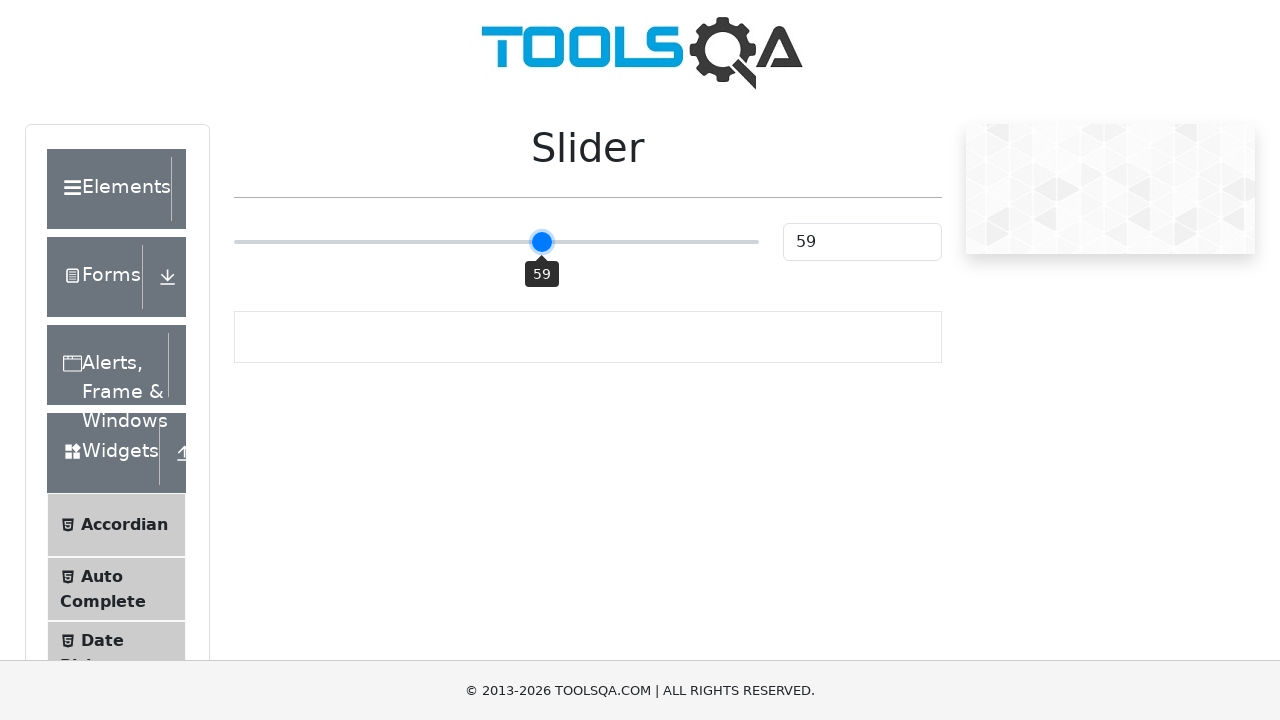

Pressed ArrowRight to move slider right (iteration 10/55) on input[type='range']
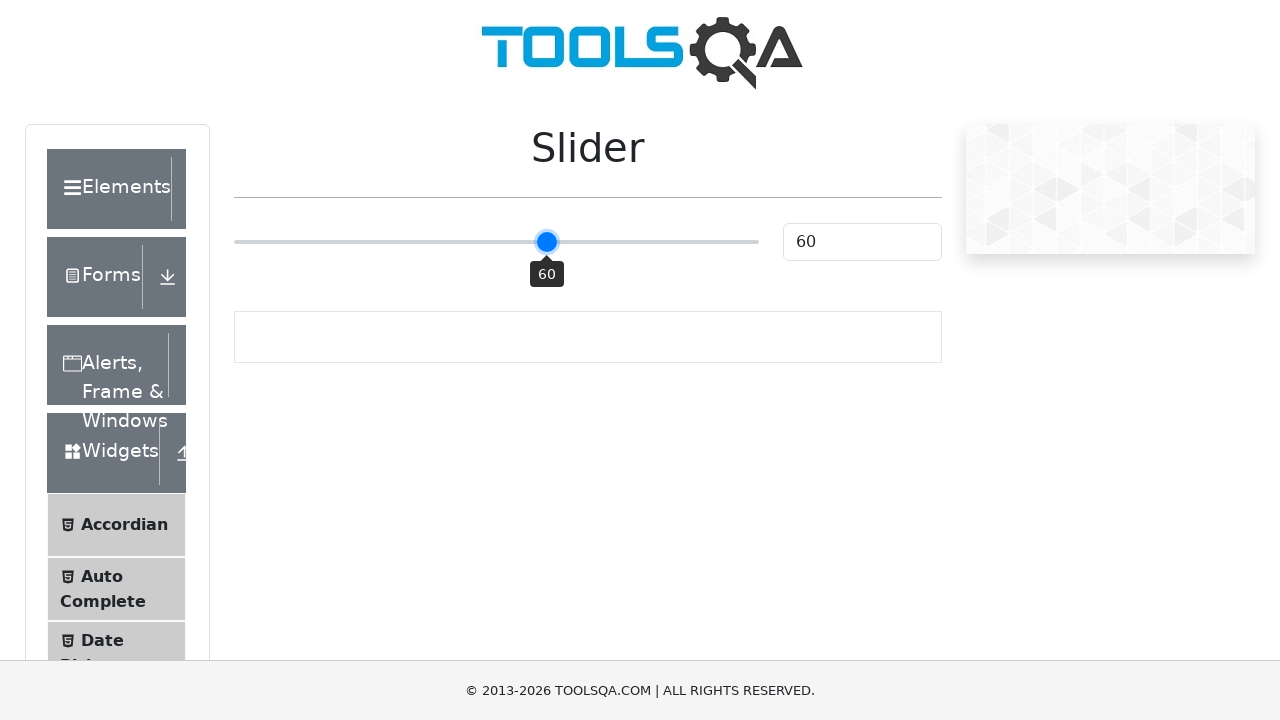

Pressed ArrowRight to move slider right (iteration 11/55) on input[type='range']
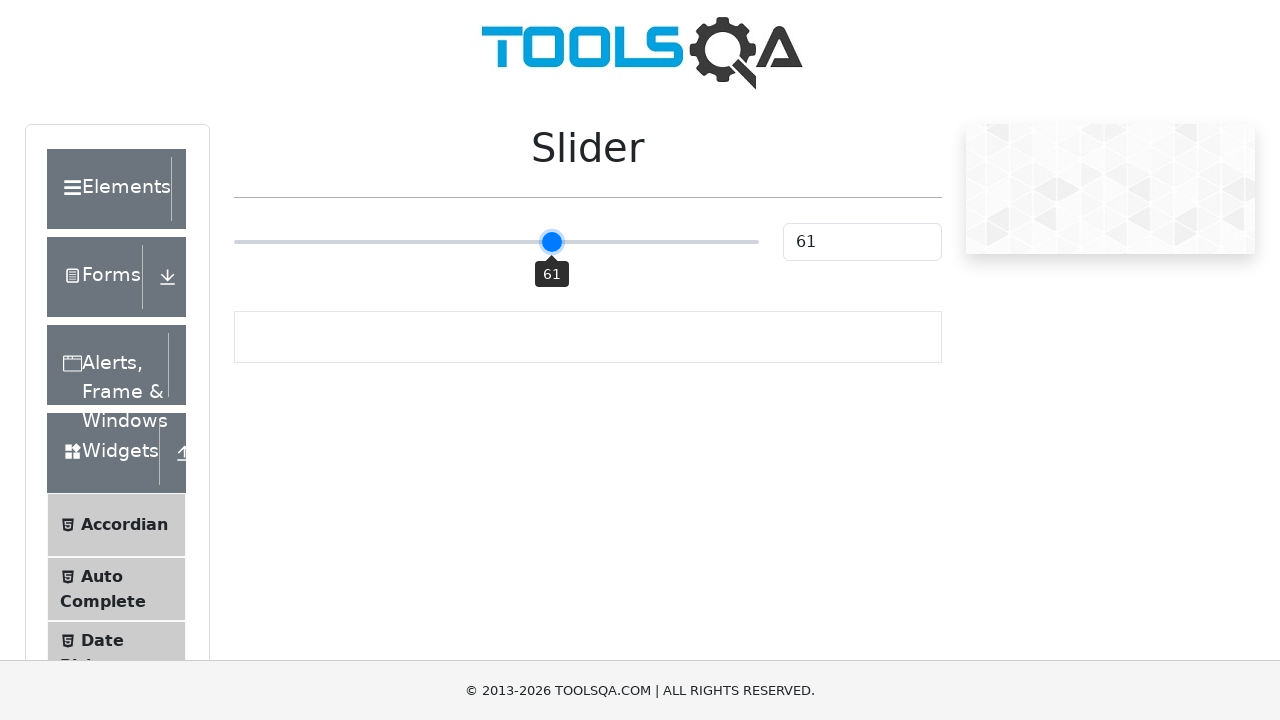

Pressed ArrowRight to move slider right (iteration 12/55) on input[type='range']
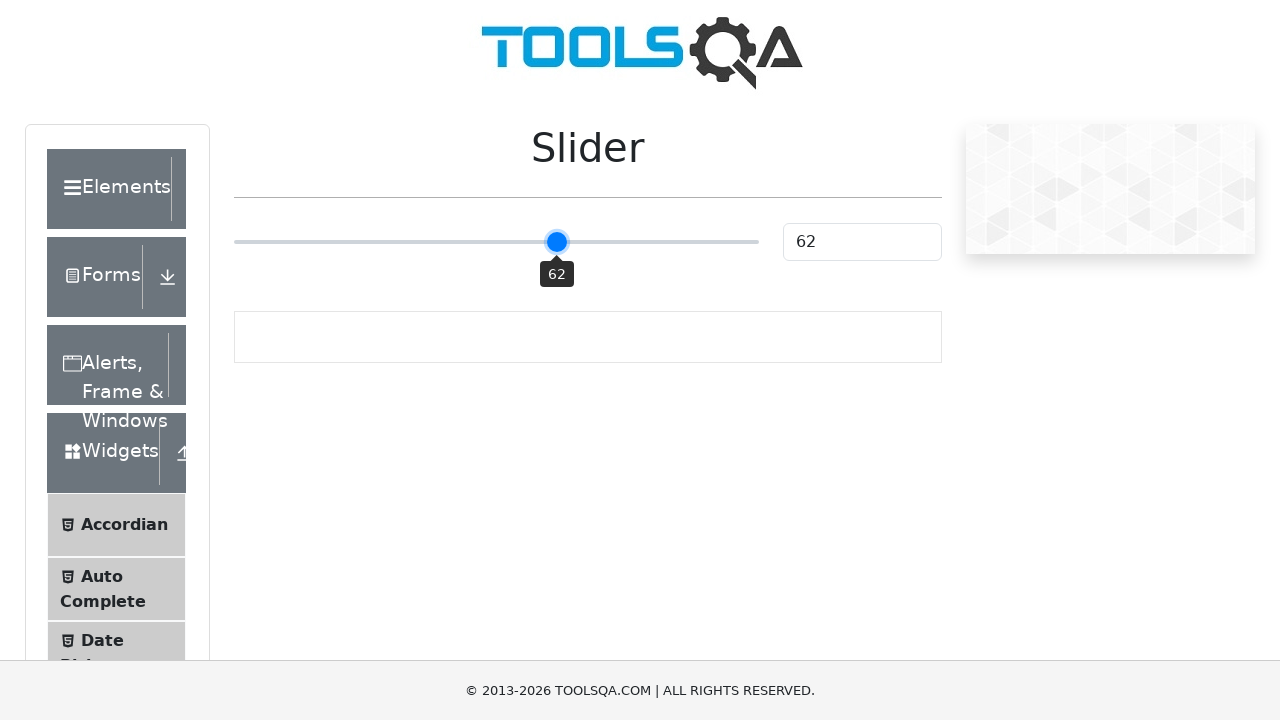

Pressed ArrowRight to move slider right (iteration 13/55) on input[type='range']
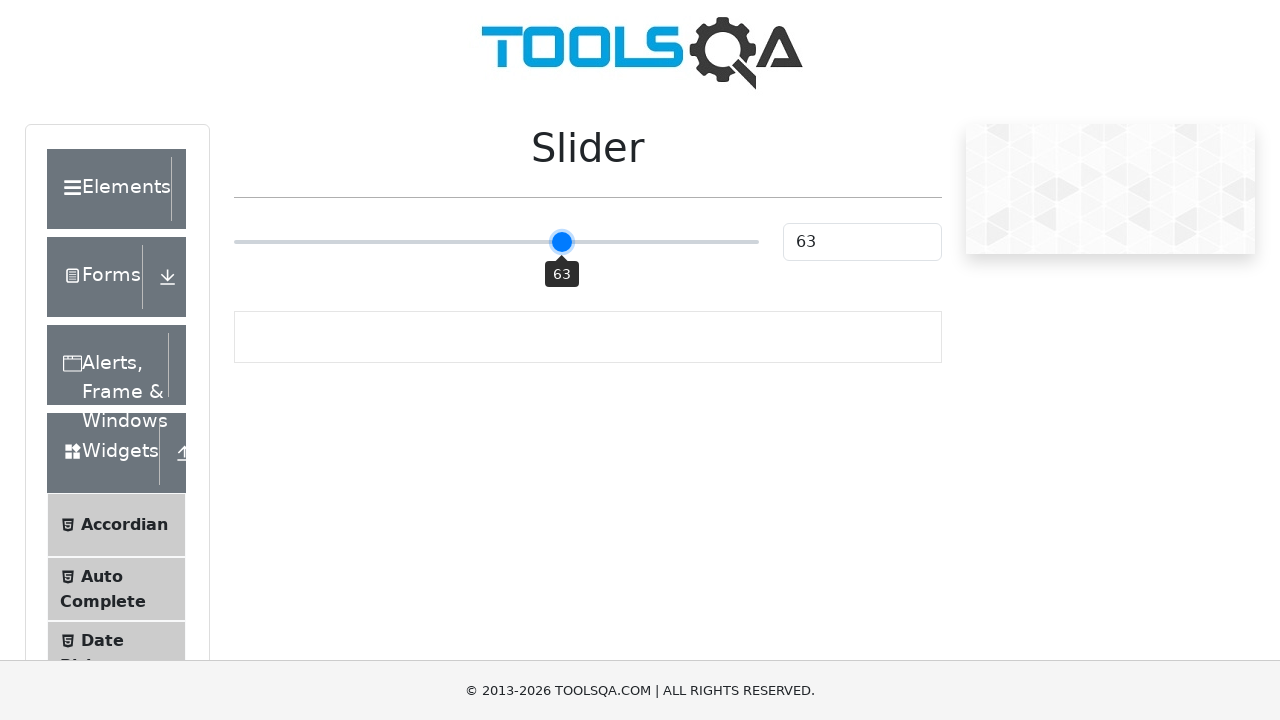

Pressed ArrowRight to move slider right (iteration 14/55) on input[type='range']
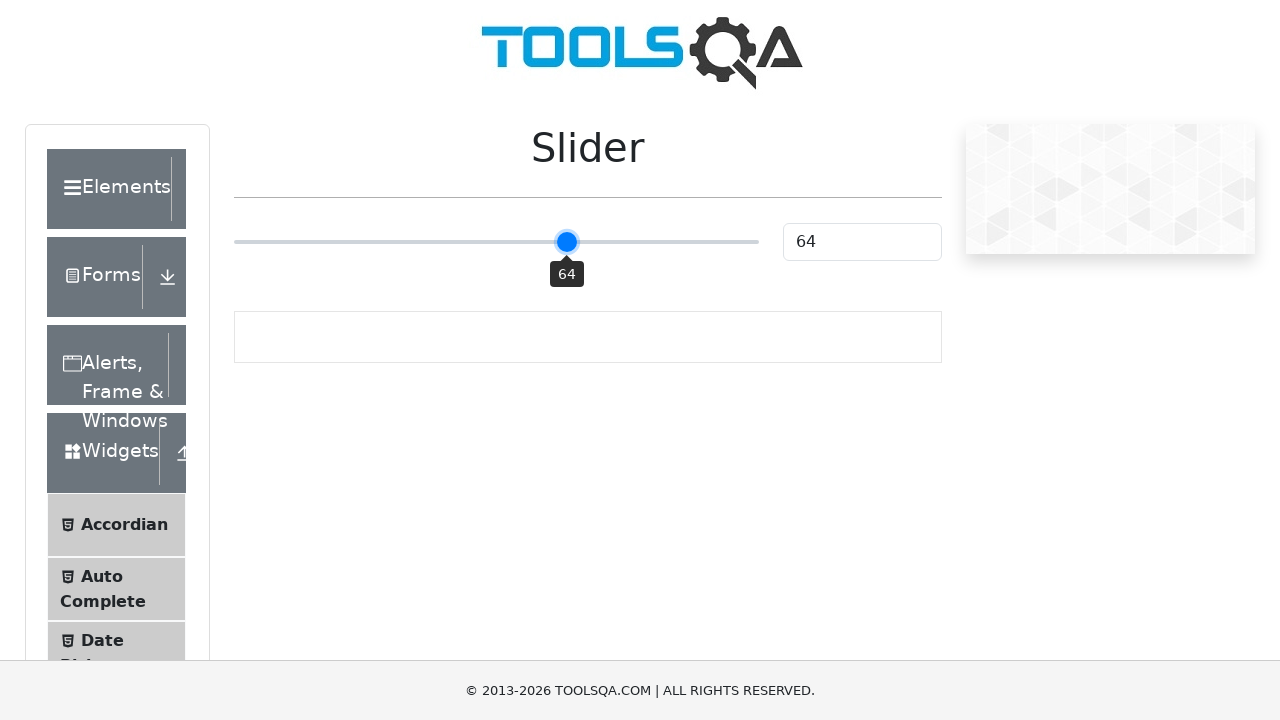

Pressed ArrowRight to move slider right (iteration 15/55) on input[type='range']
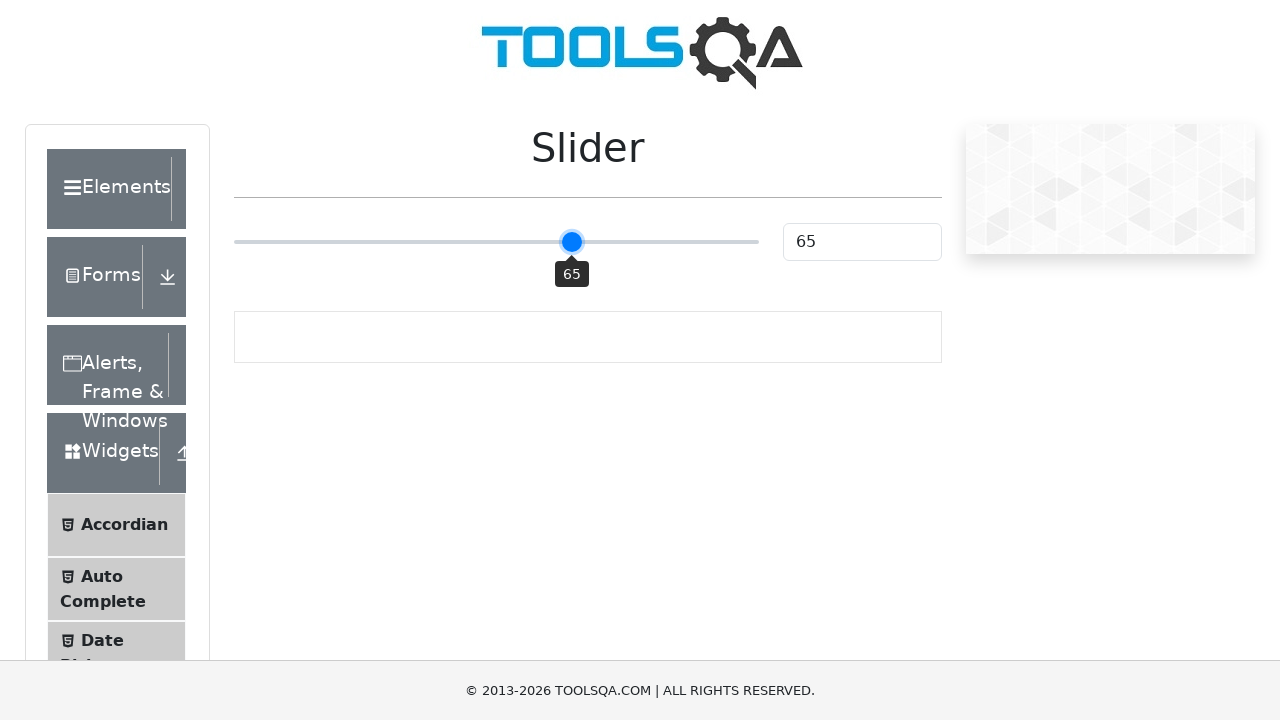

Pressed ArrowRight to move slider right (iteration 16/55) on input[type='range']
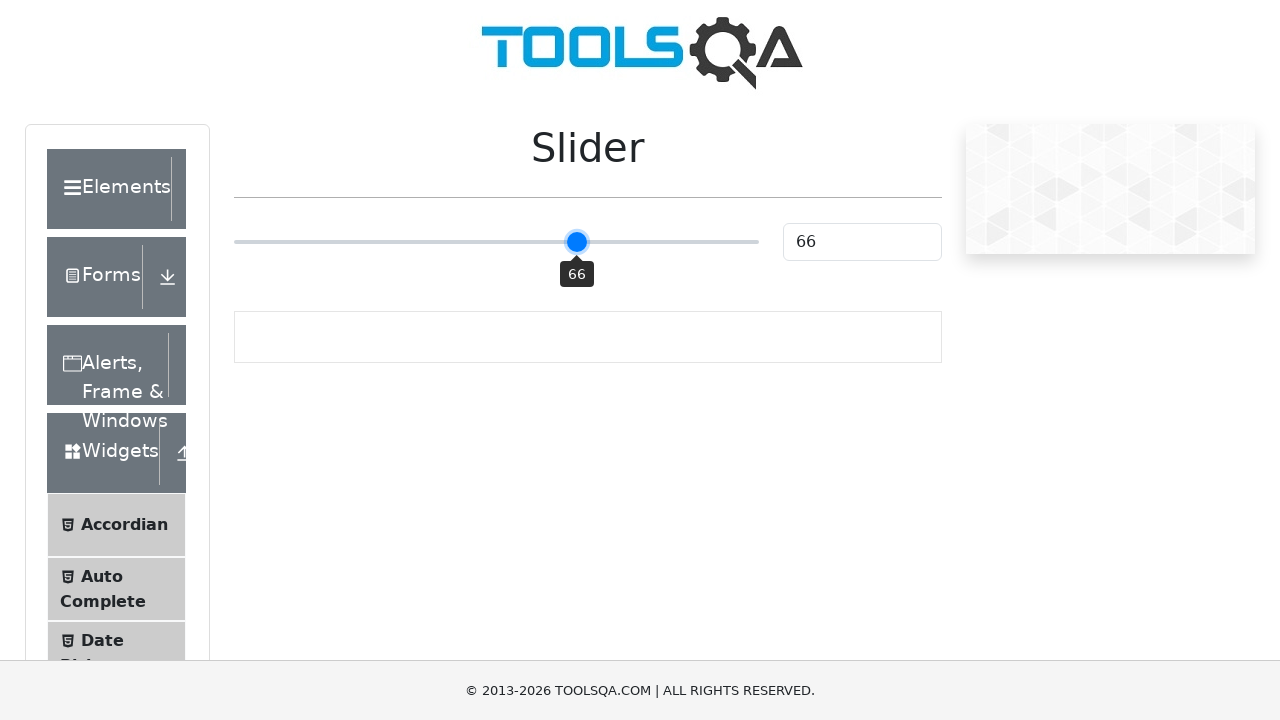

Pressed ArrowRight to move slider right (iteration 17/55) on input[type='range']
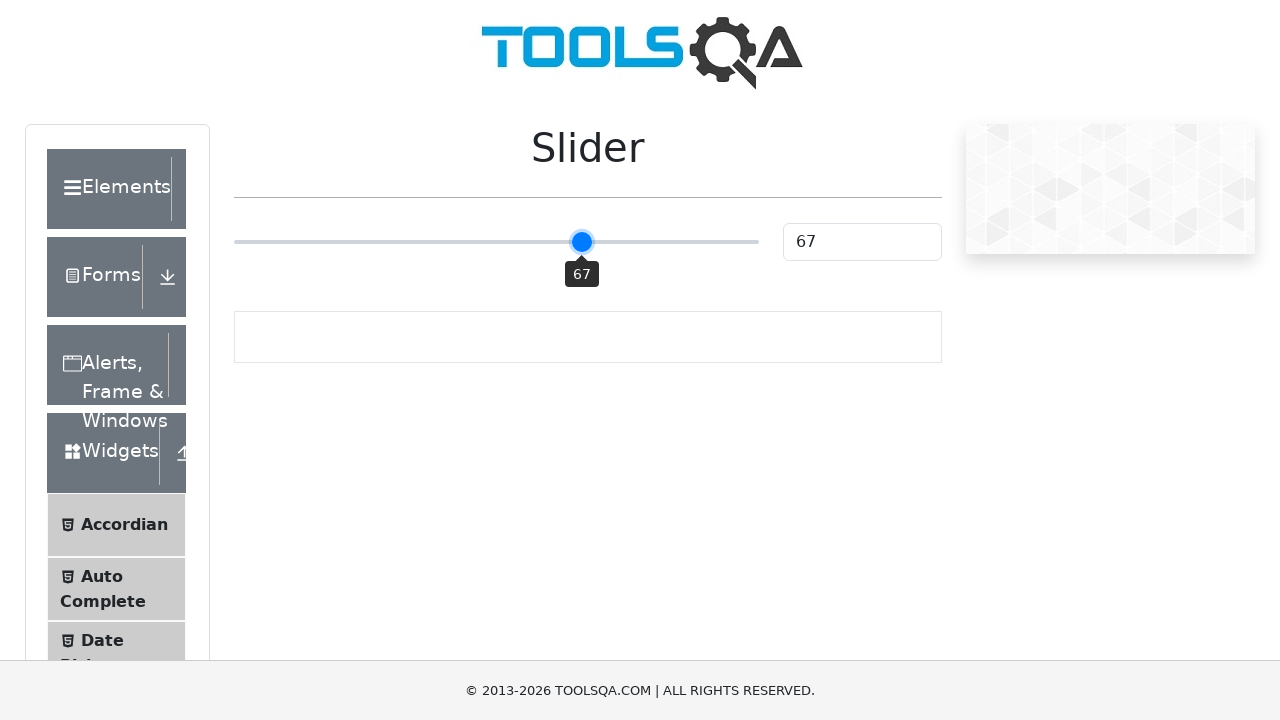

Pressed ArrowRight to move slider right (iteration 18/55) on input[type='range']
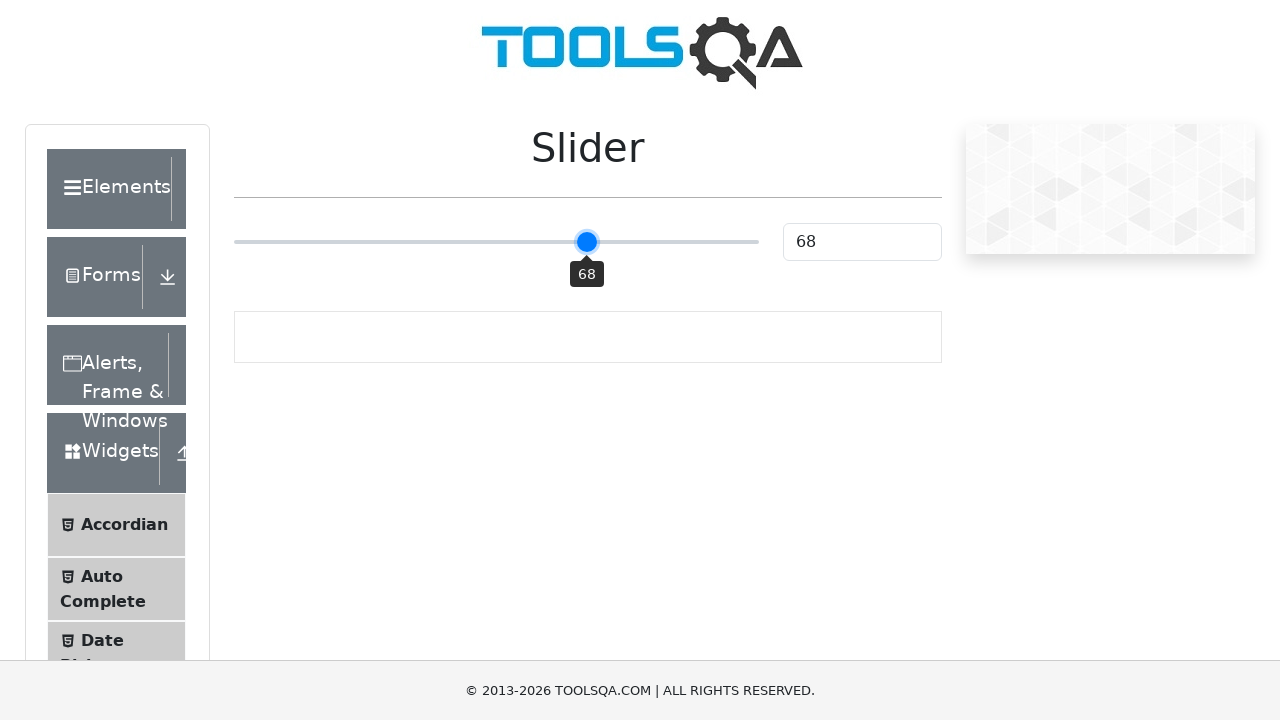

Pressed ArrowRight to move slider right (iteration 19/55) on input[type='range']
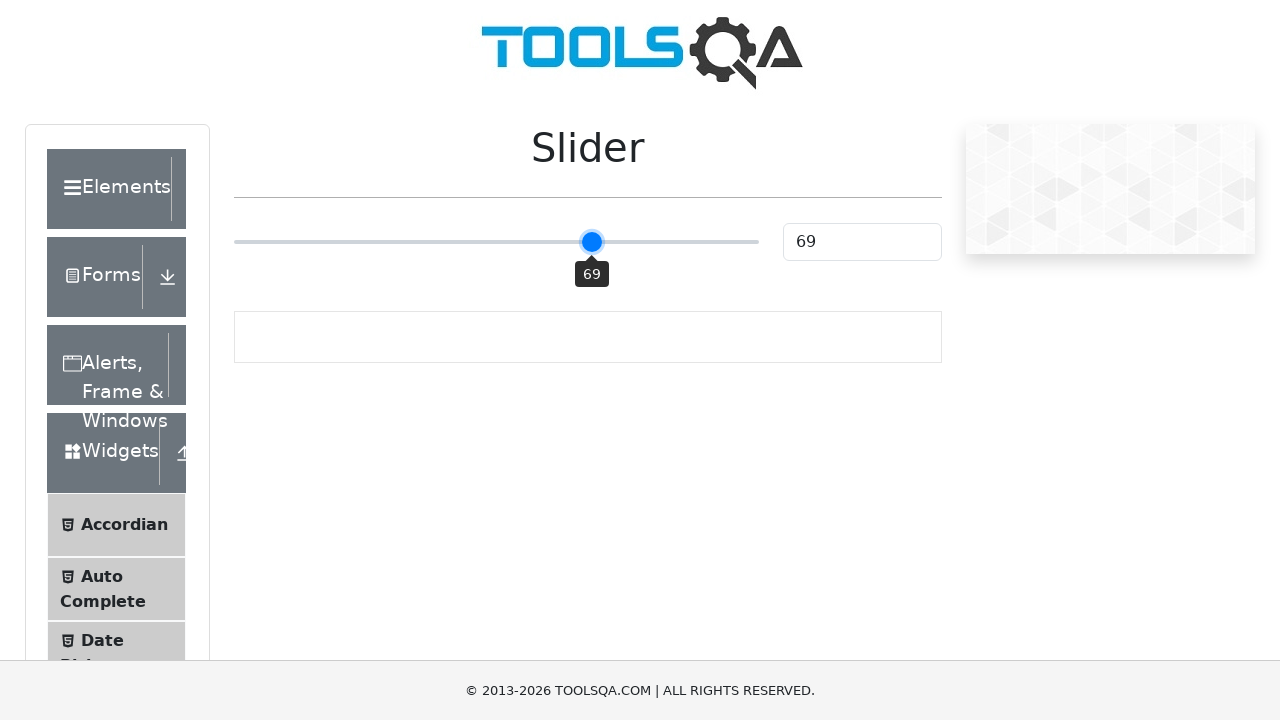

Pressed ArrowRight to move slider right (iteration 20/55) on input[type='range']
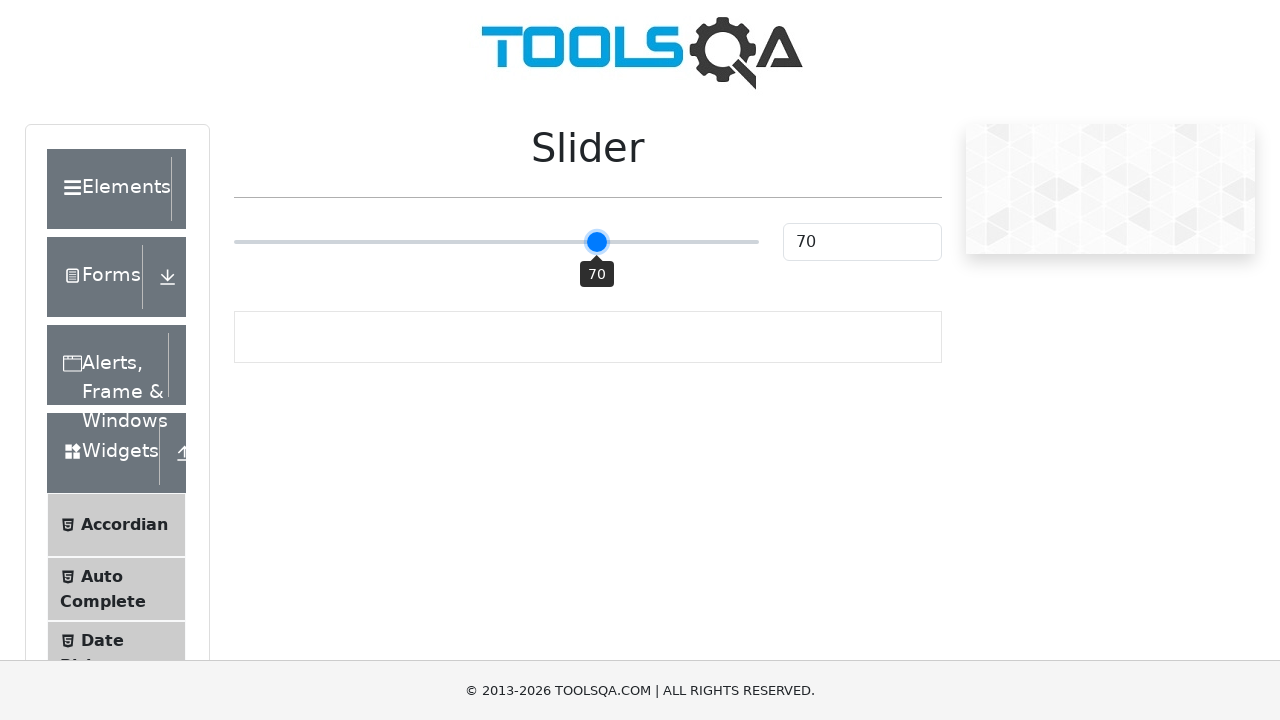

Pressed ArrowRight to move slider right (iteration 21/55) on input[type='range']
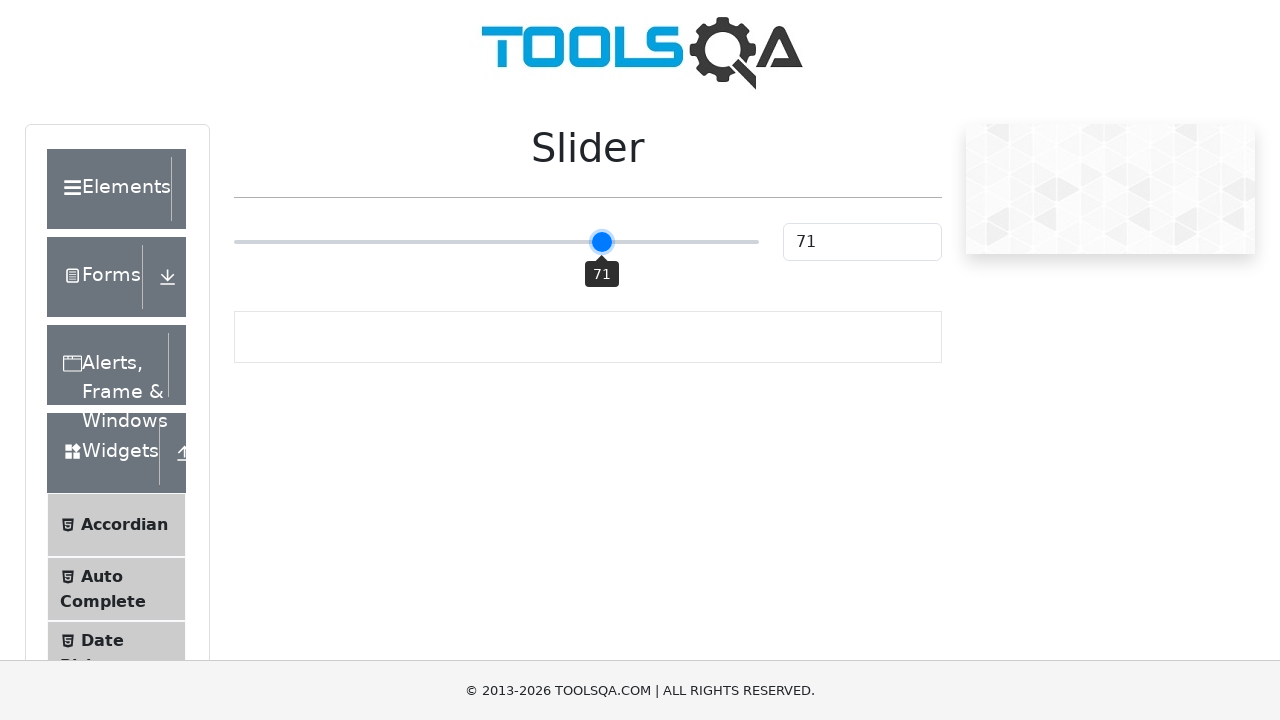

Pressed ArrowRight to move slider right (iteration 22/55) on input[type='range']
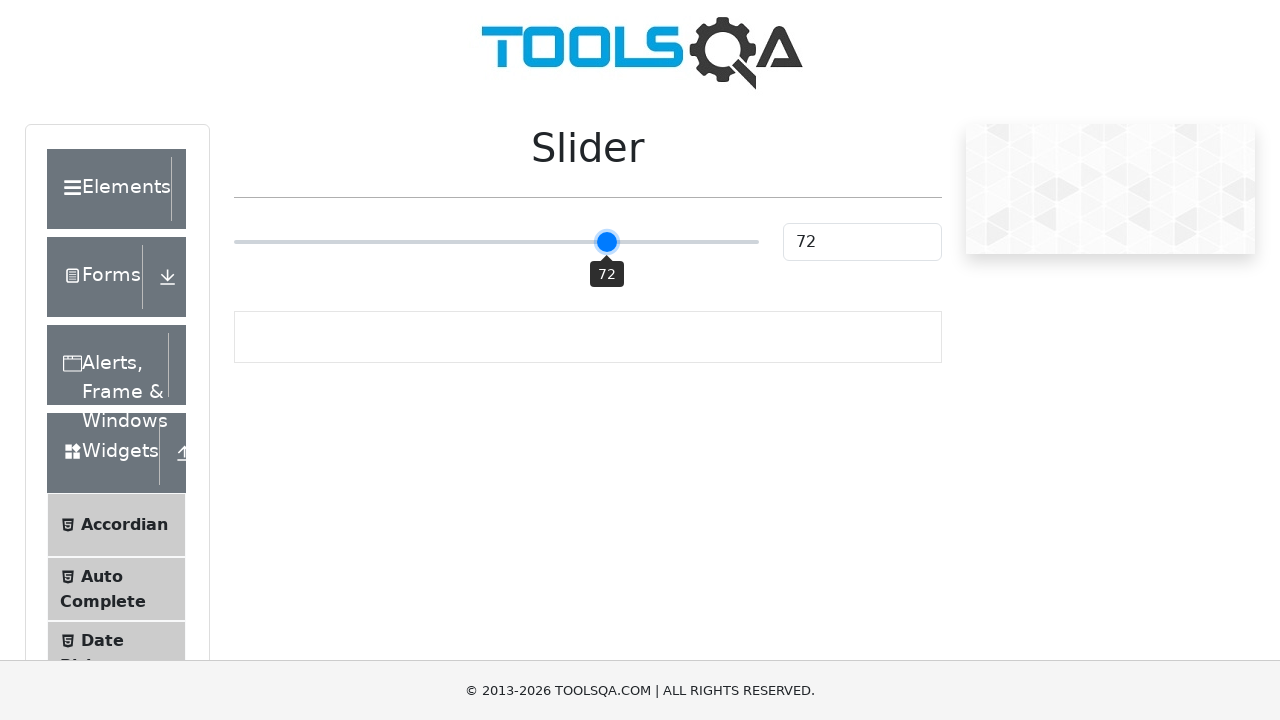

Pressed ArrowRight to move slider right (iteration 23/55) on input[type='range']
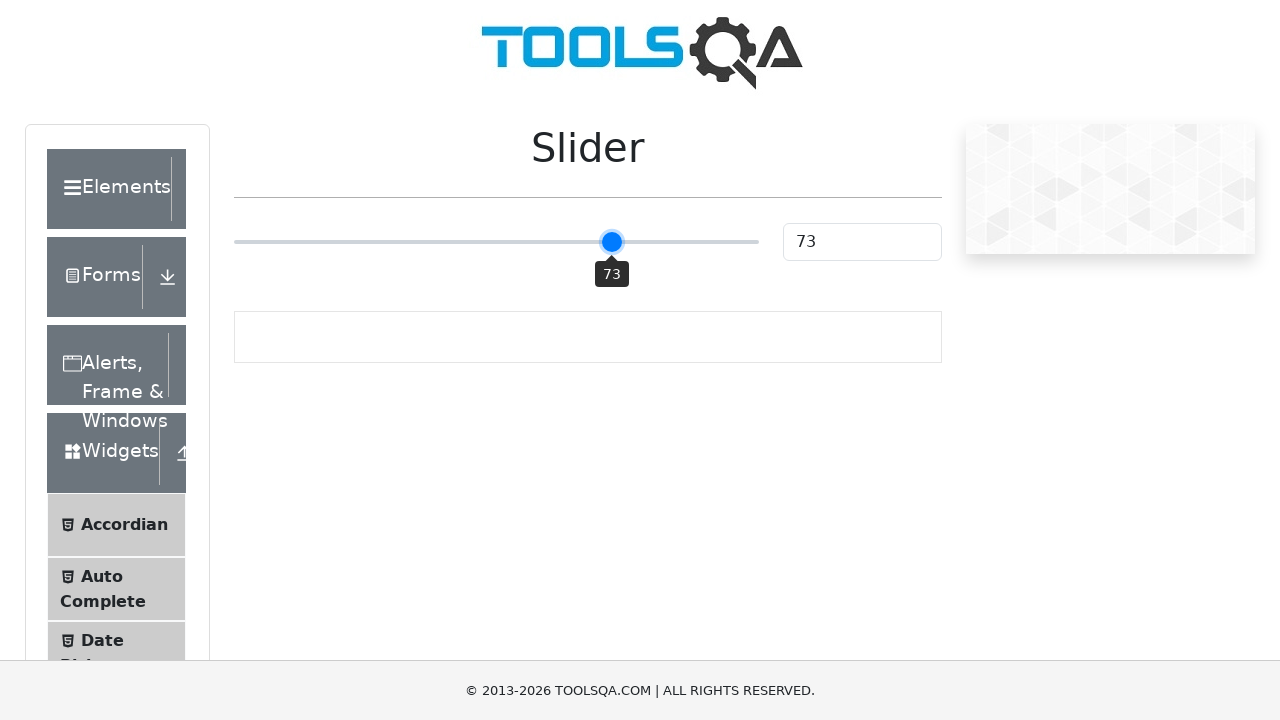

Pressed ArrowRight to move slider right (iteration 24/55) on input[type='range']
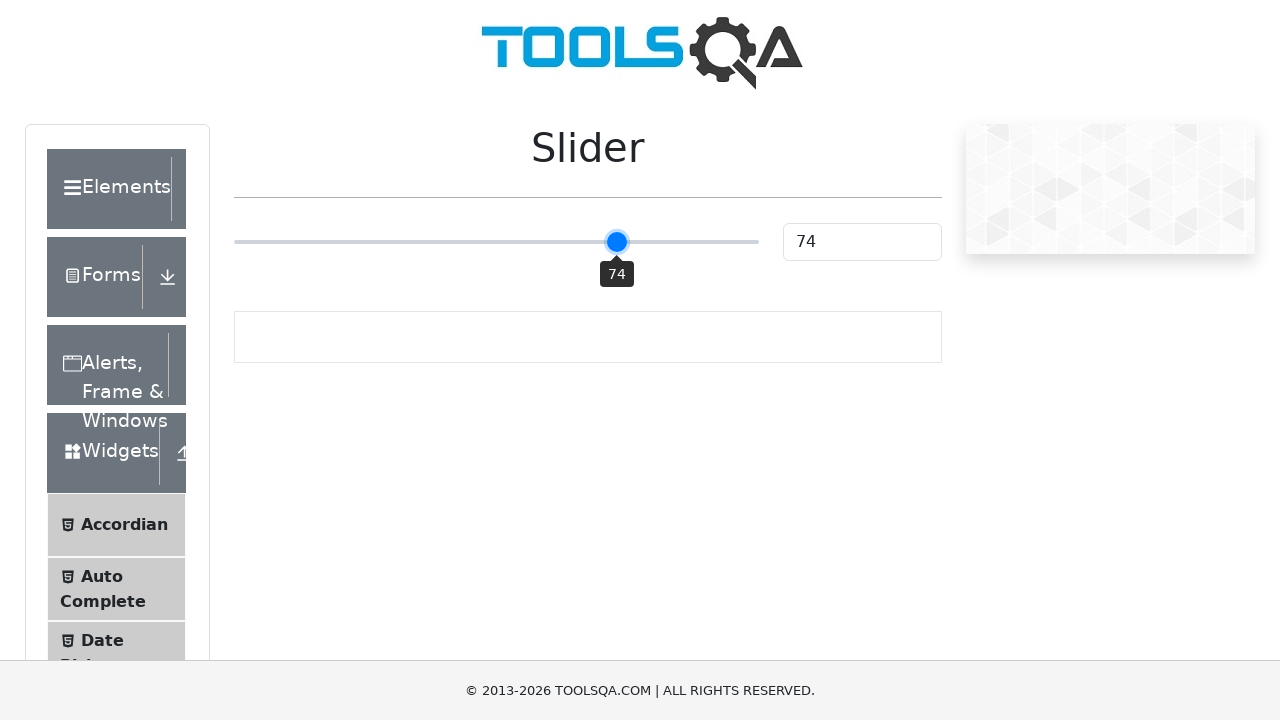

Pressed ArrowRight to move slider right (iteration 25/55) on input[type='range']
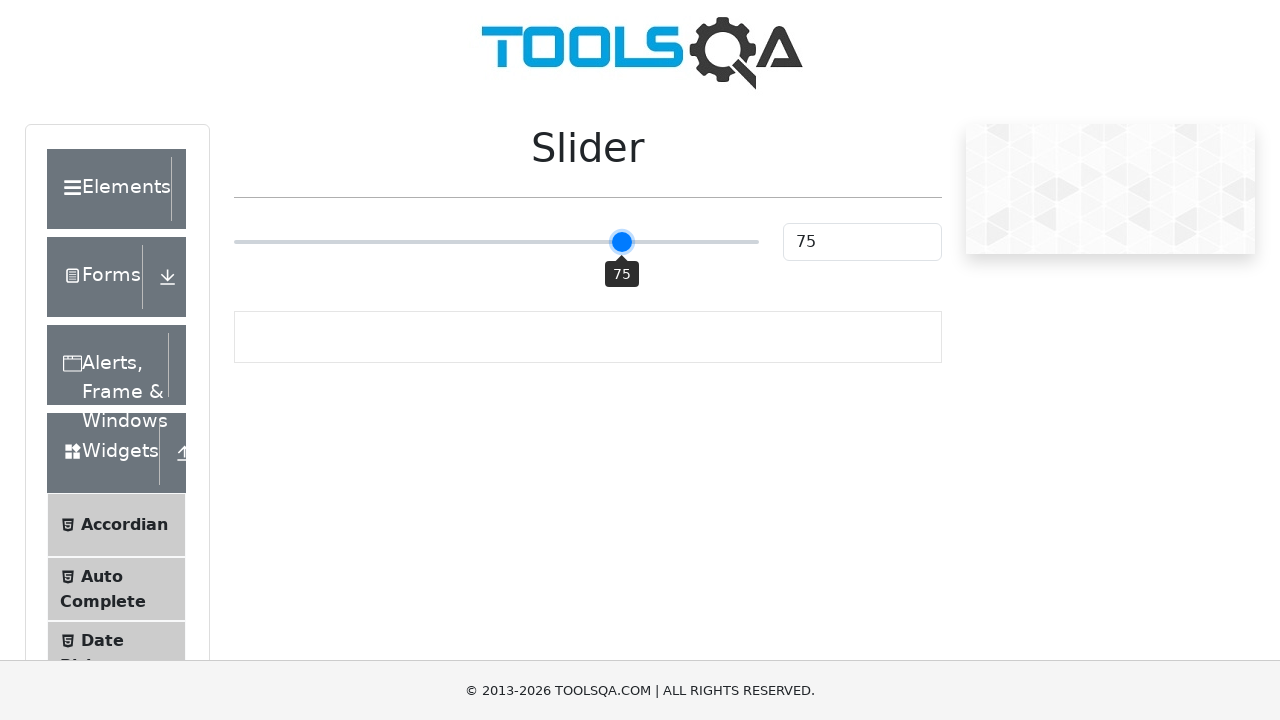

Pressed ArrowRight to move slider right (iteration 26/55) on input[type='range']
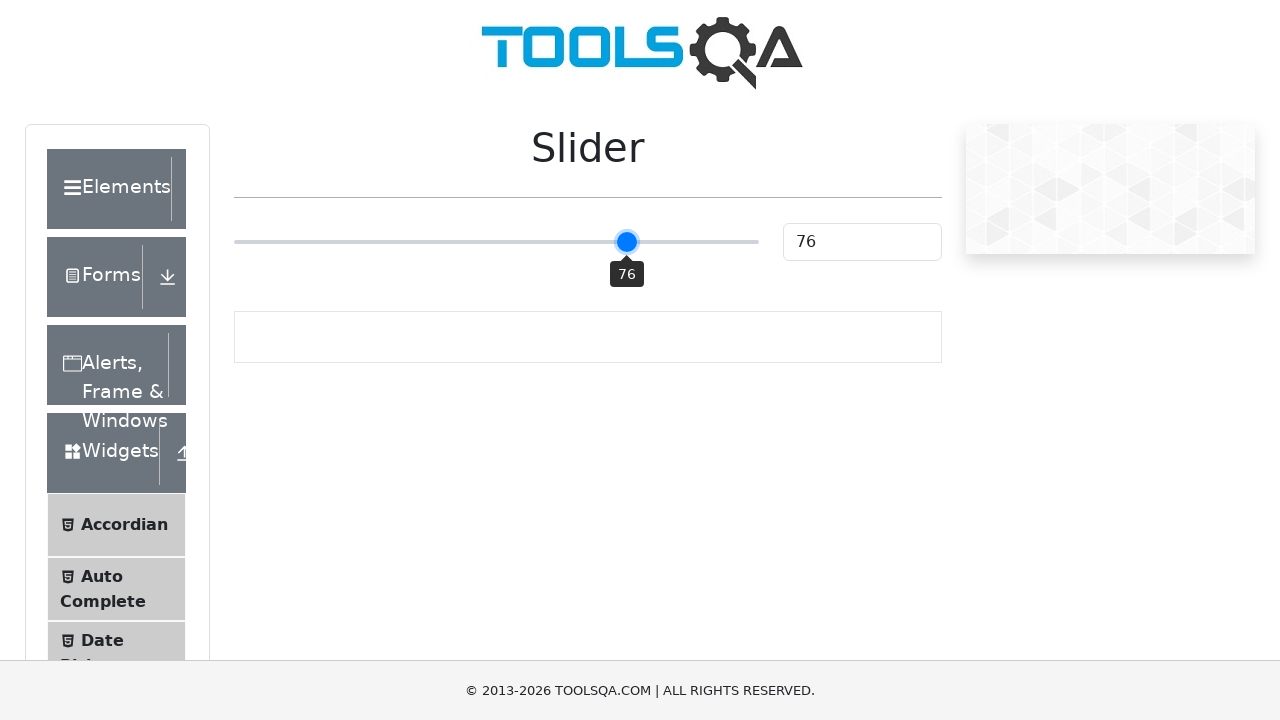

Pressed ArrowRight to move slider right (iteration 27/55) on input[type='range']
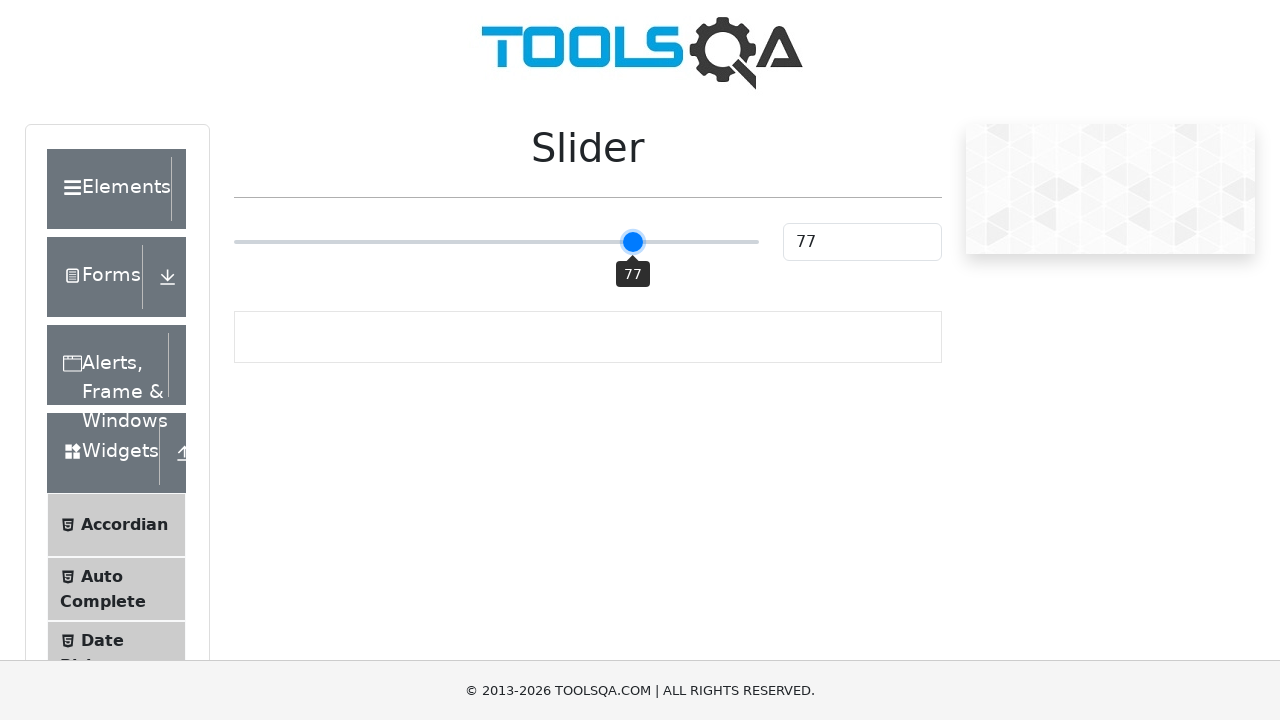

Pressed ArrowRight to move slider right (iteration 28/55) on input[type='range']
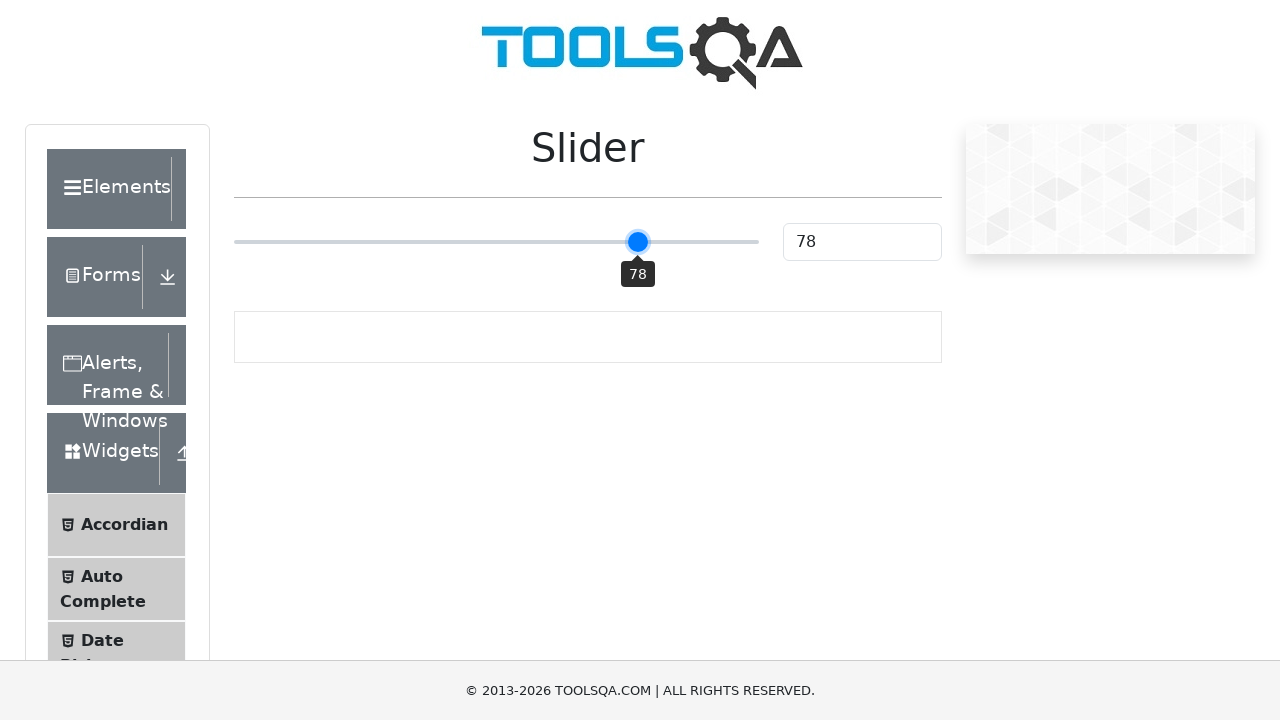

Pressed ArrowRight to move slider right (iteration 29/55) on input[type='range']
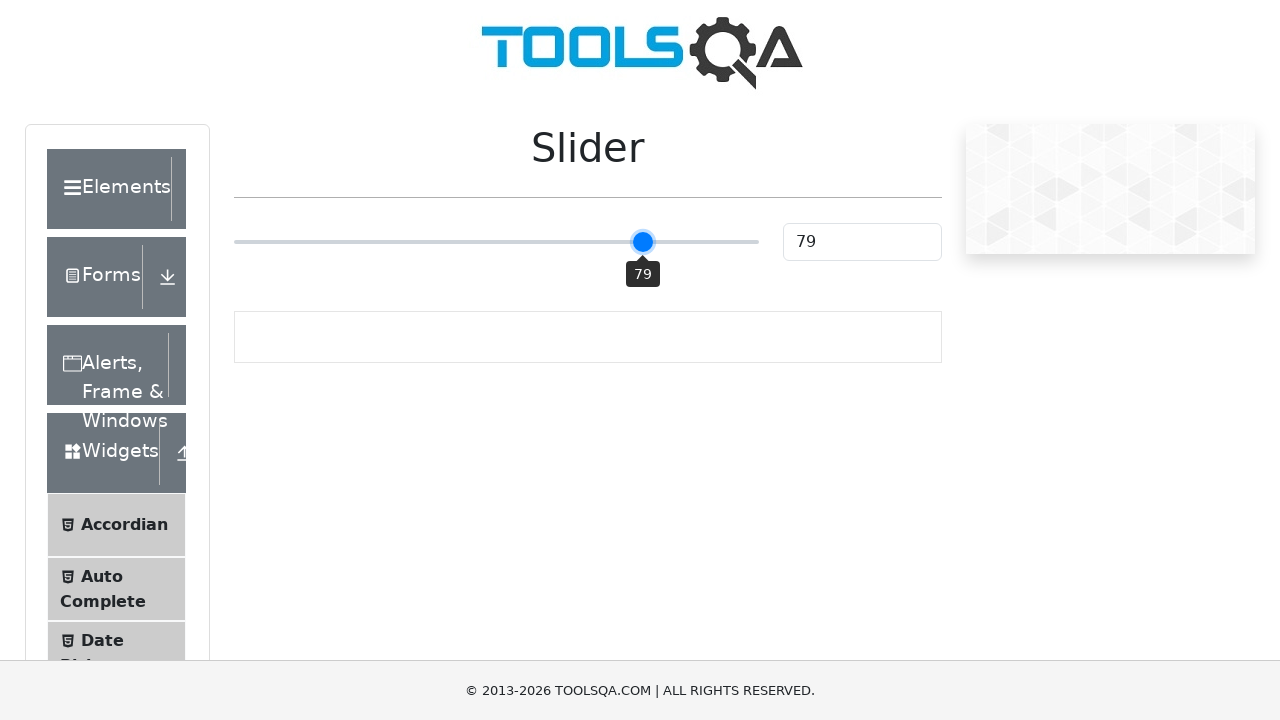

Pressed ArrowRight to move slider right (iteration 30/55) on input[type='range']
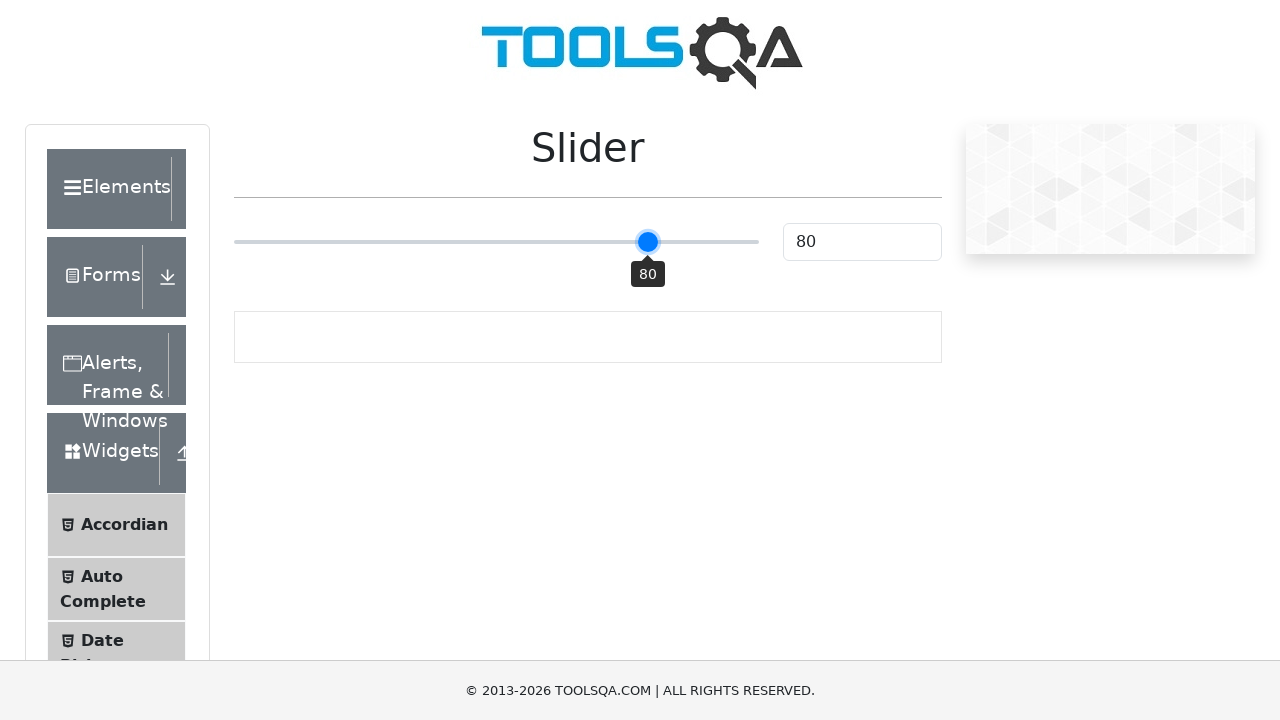

Pressed ArrowRight to move slider right (iteration 31/55) on input[type='range']
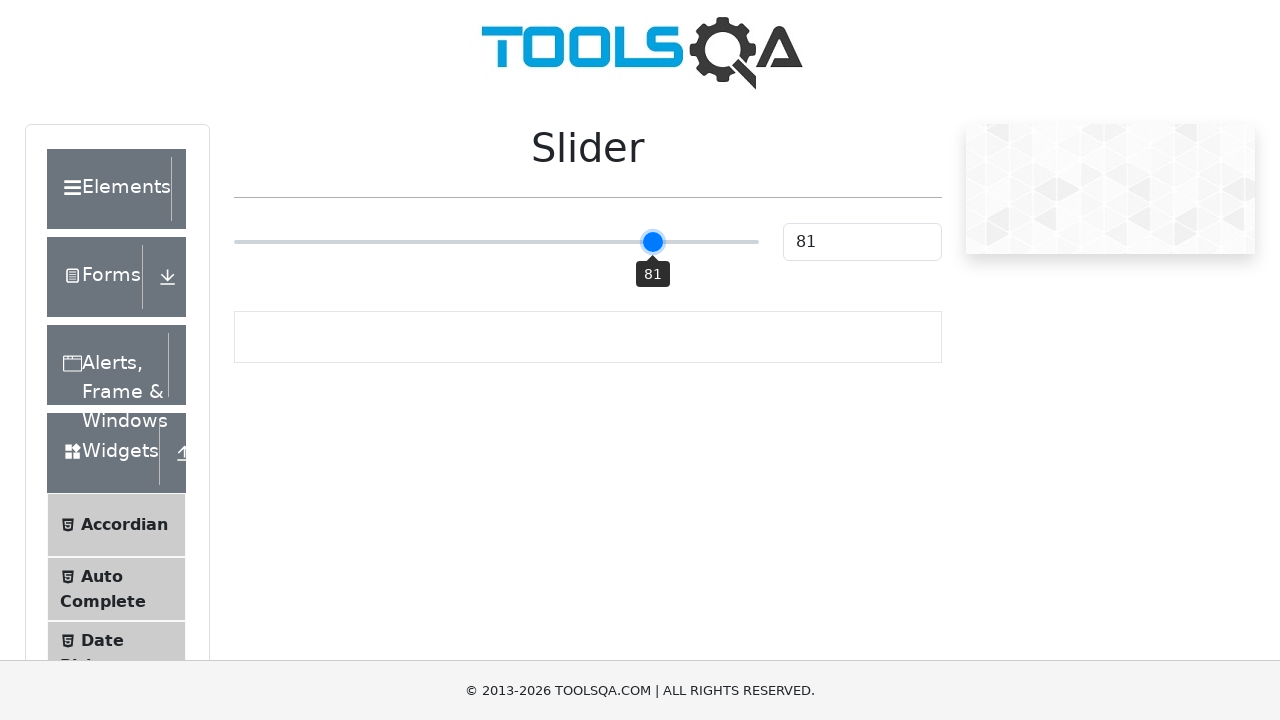

Pressed ArrowRight to move slider right (iteration 32/55) on input[type='range']
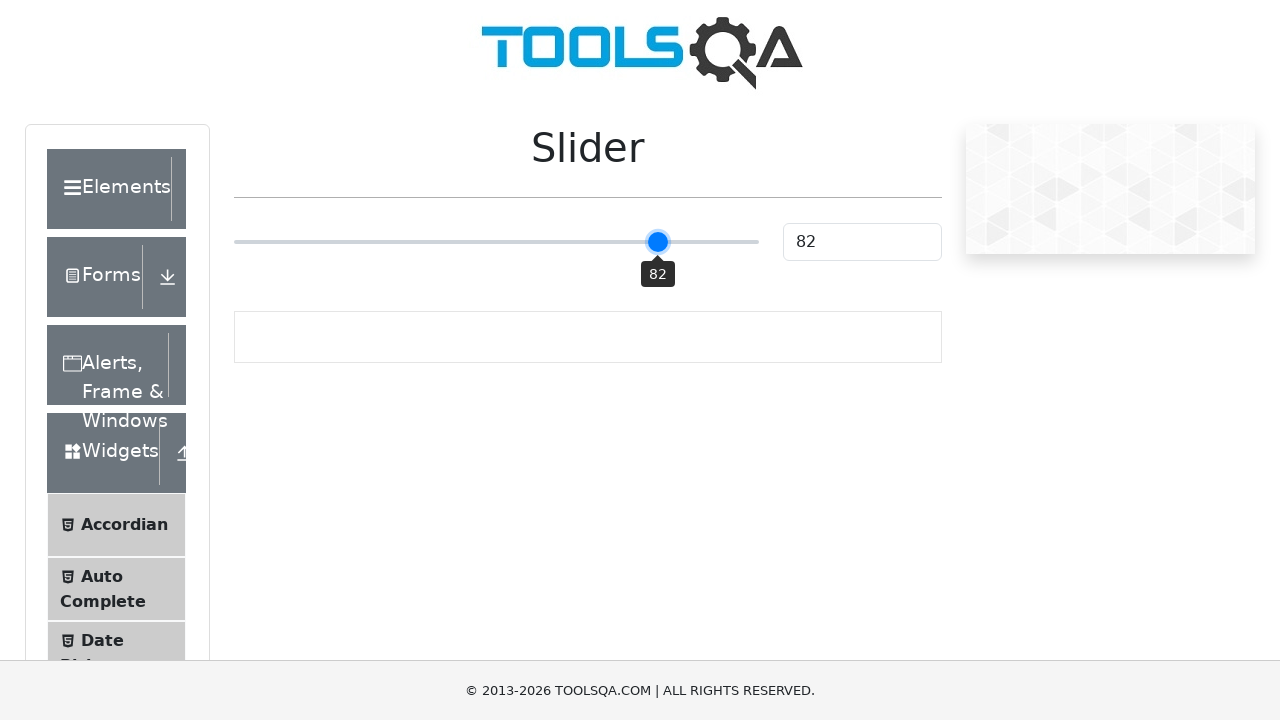

Pressed ArrowRight to move slider right (iteration 33/55) on input[type='range']
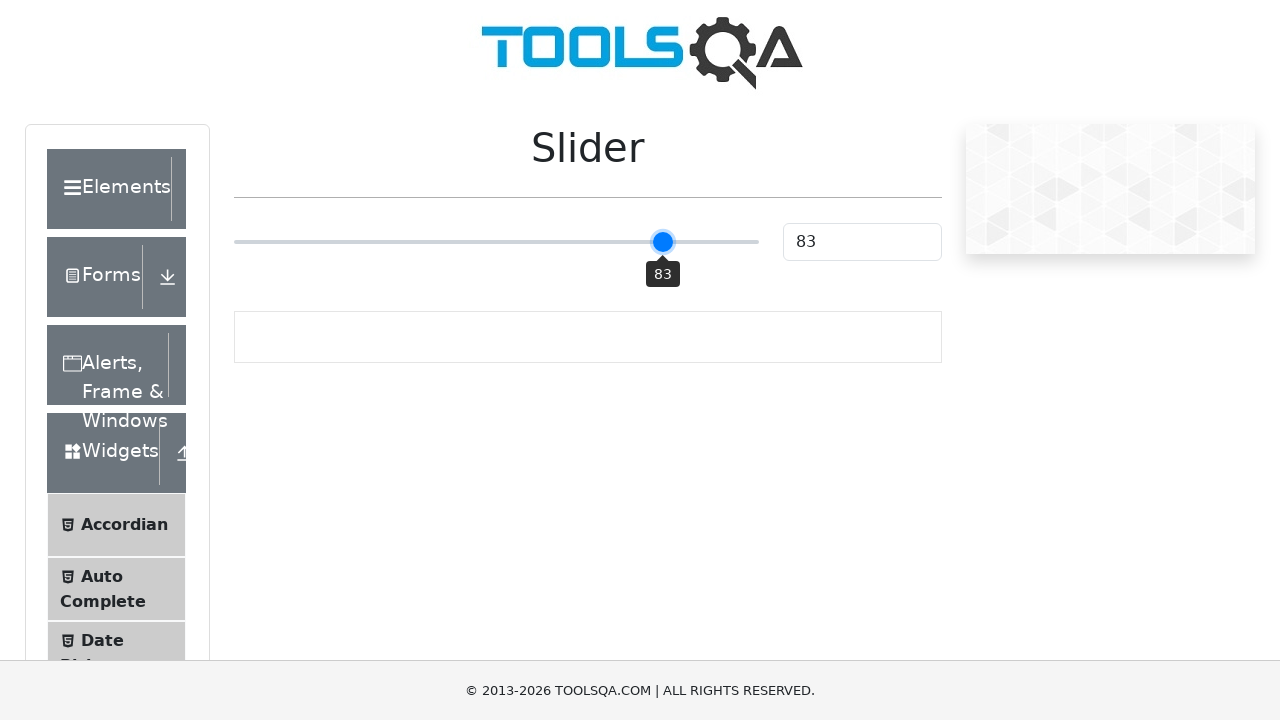

Pressed ArrowRight to move slider right (iteration 34/55) on input[type='range']
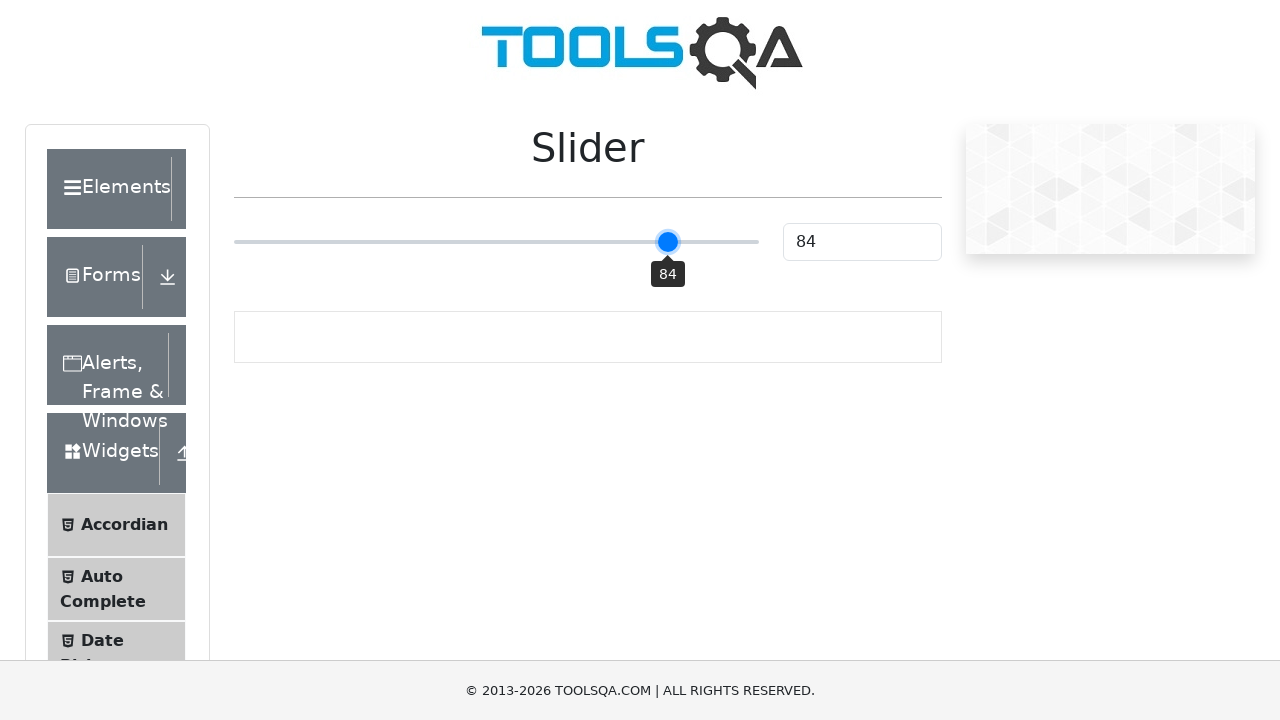

Pressed ArrowRight to move slider right (iteration 35/55) on input[type='range']
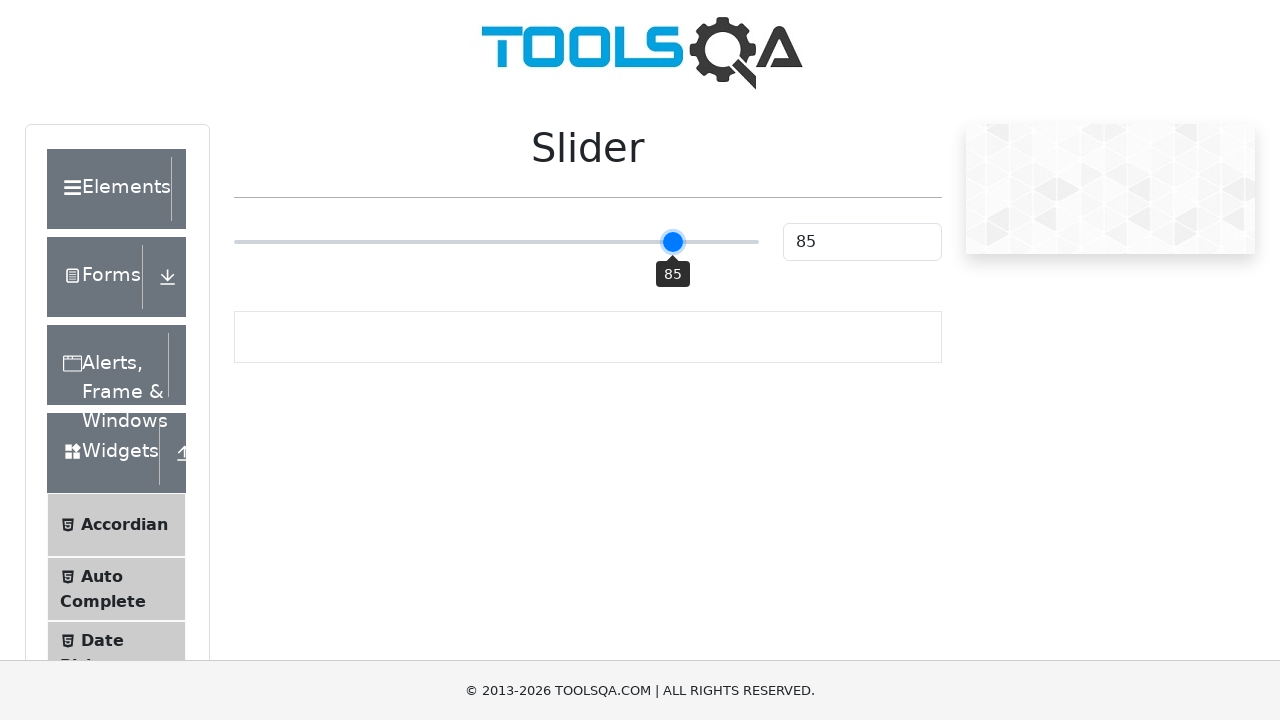

Pressed ArrowRight to move slider right (iteration 36/55) on input[type='range']
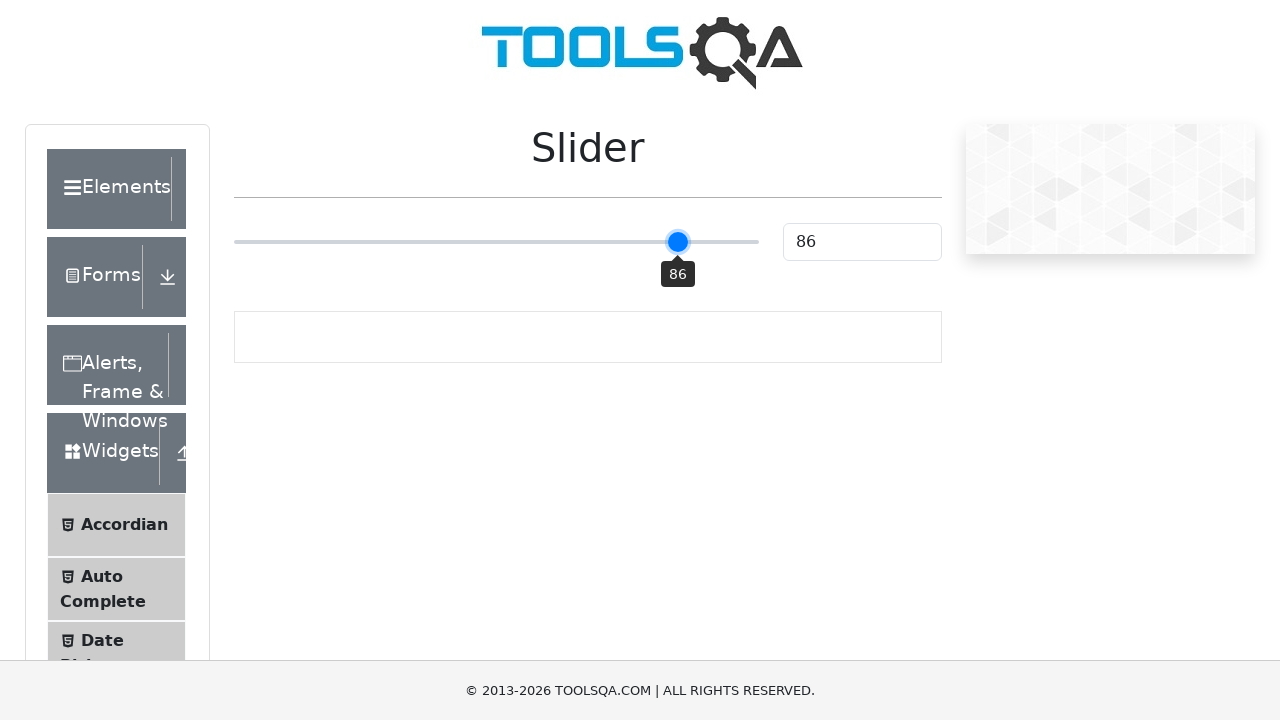

Pressed ArrowRight to move slider right (iteration 37/55) on input[type='range']
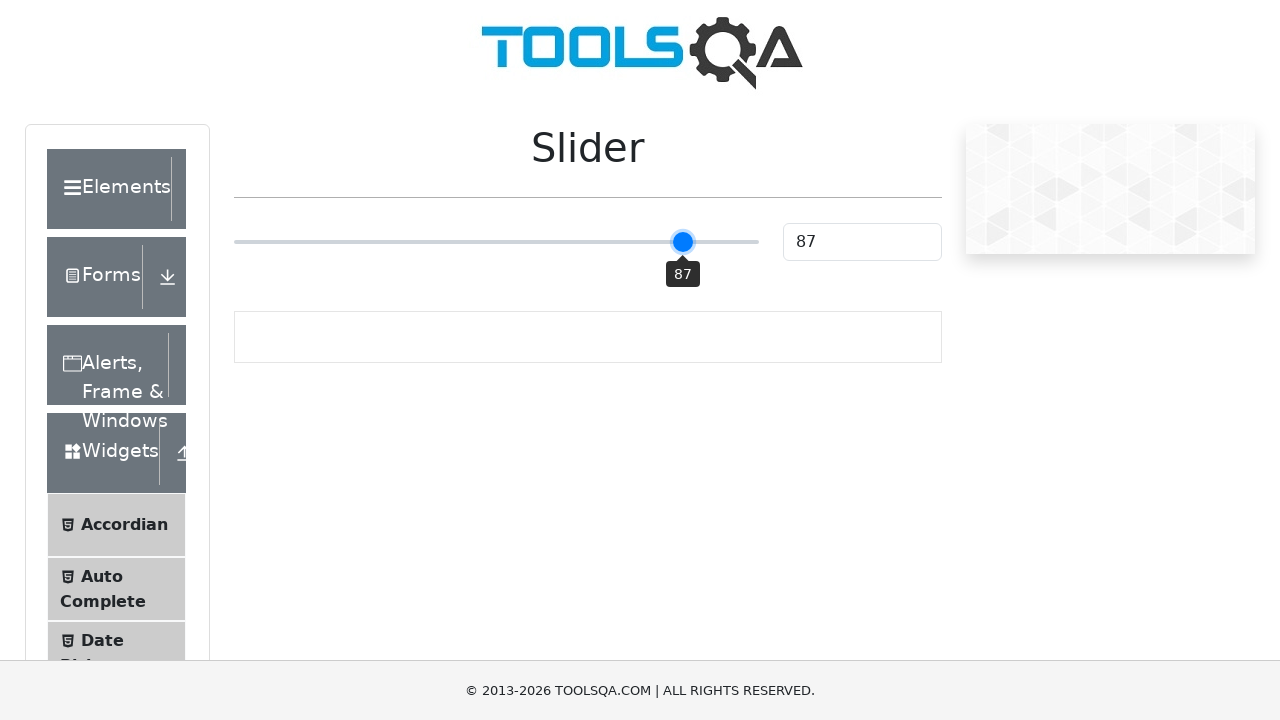

Pressed ArrowRight to move slider right (iteration 38/55) on input[type='range']
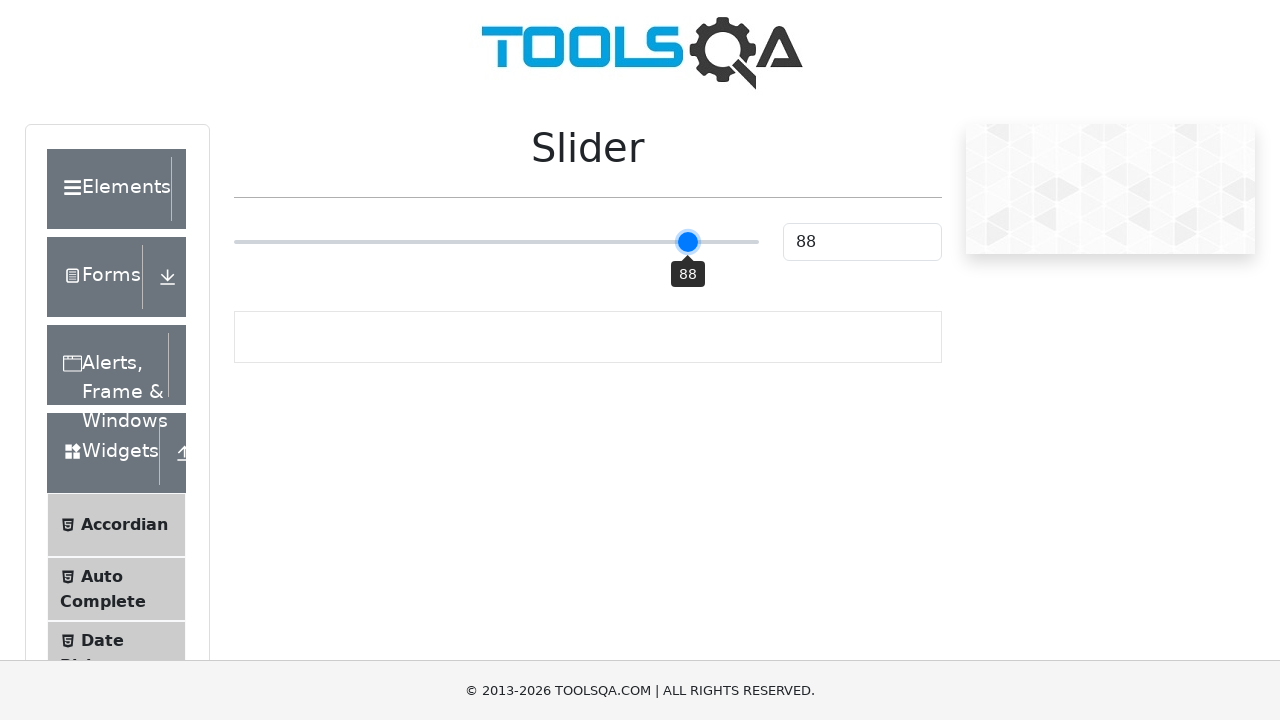

Pressed ArrowRight to move slider right (iteration 39/55) on input[type='range']
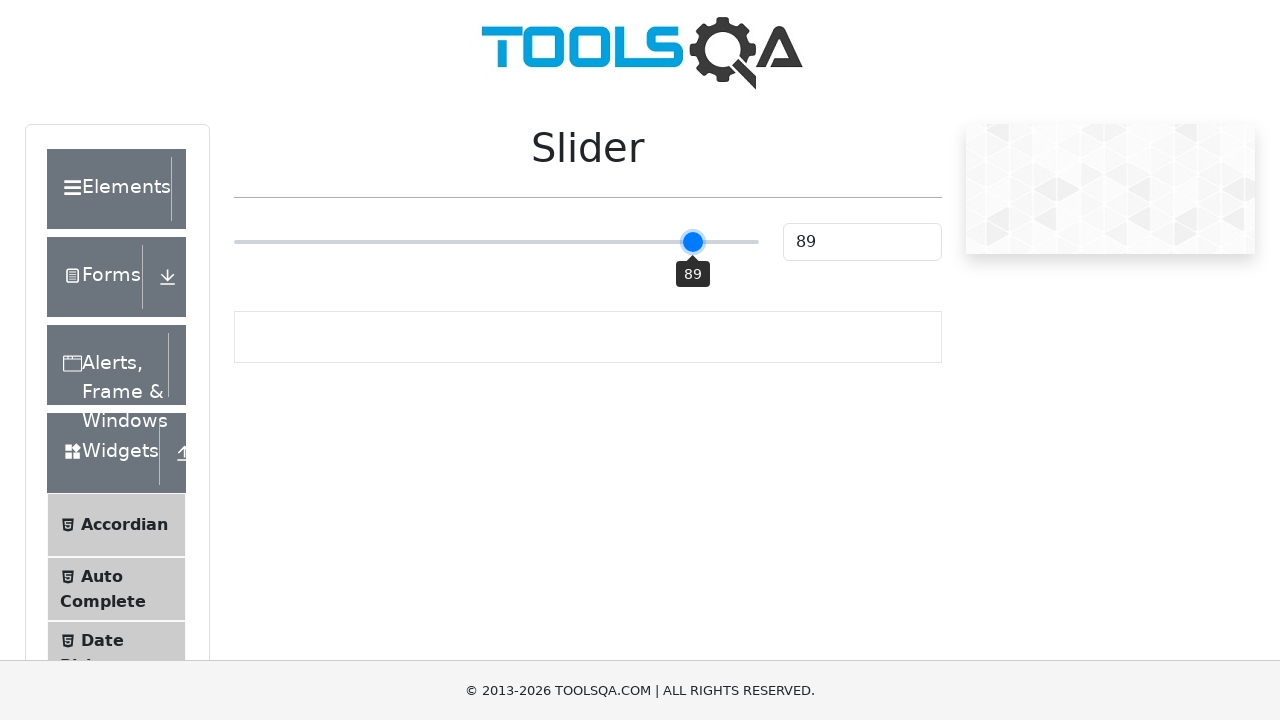

Pressed ArrowRight to move slider right (iteration 40/55) on input[type='range']
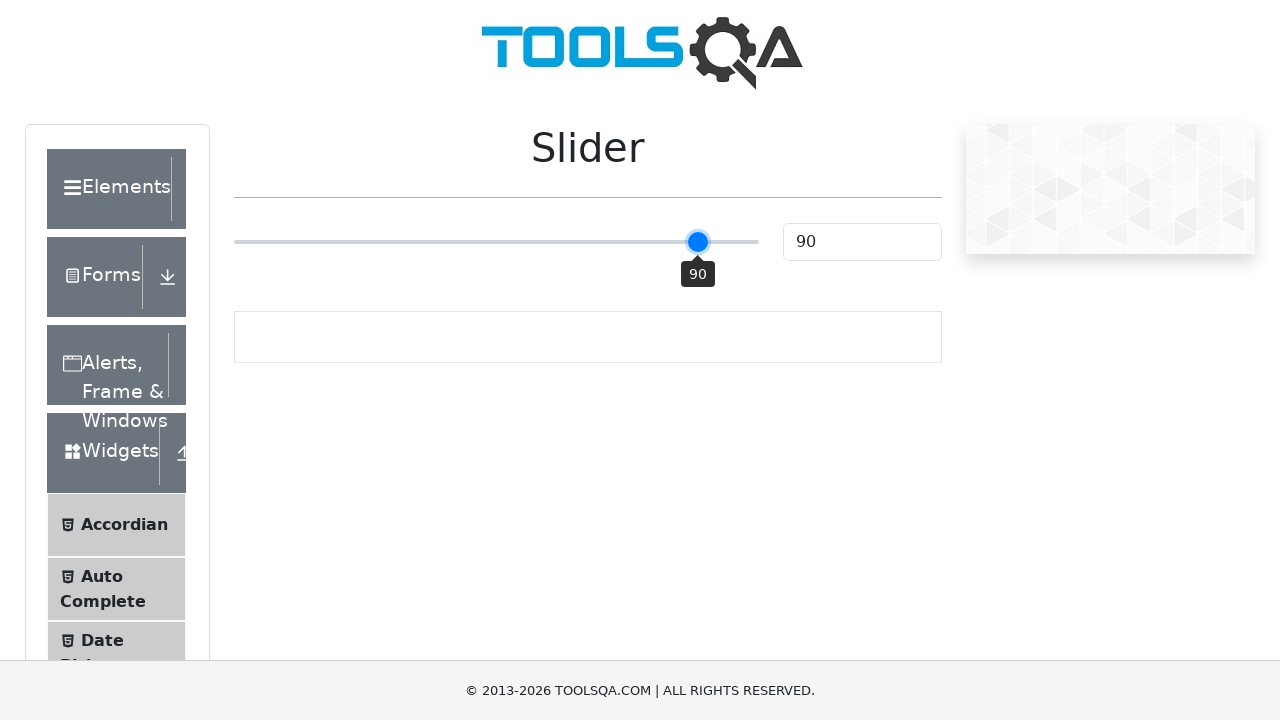

Pressed ArrowRight to move slider right (iteration 41/55) on input[type='range']
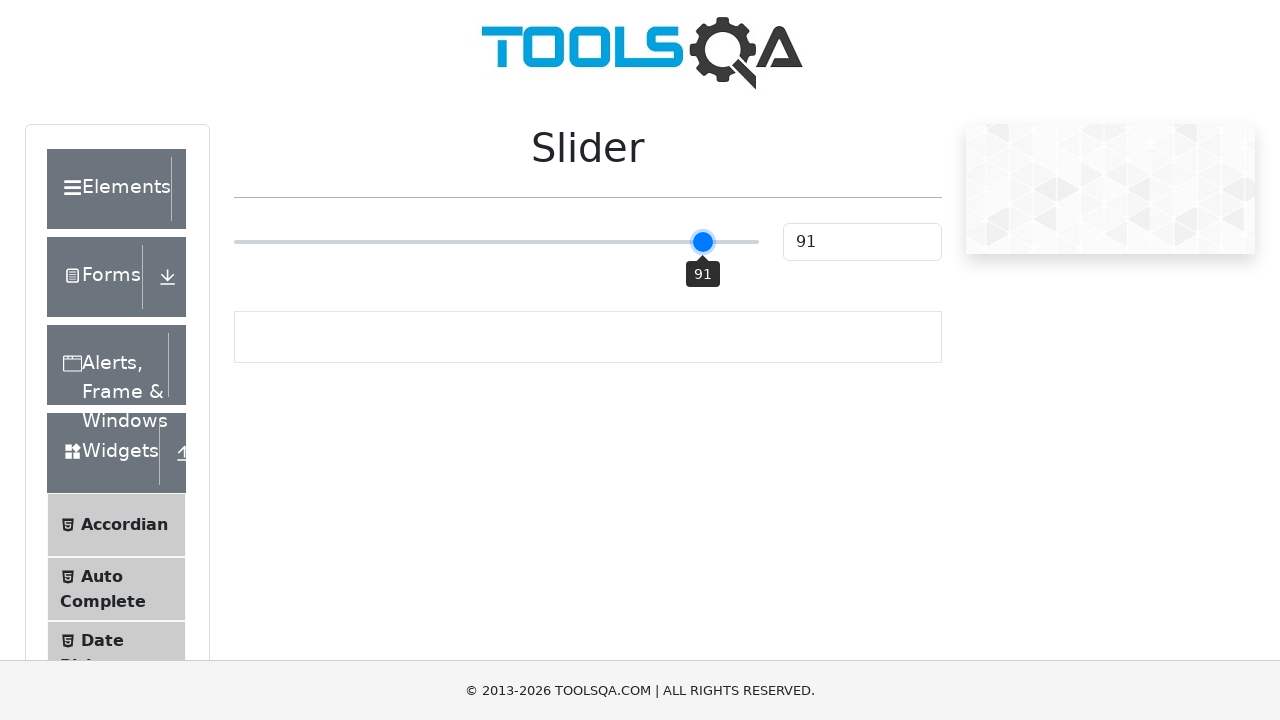

Pressed ArrowRight to move slider right (iteration 42/55) on input[type='range']
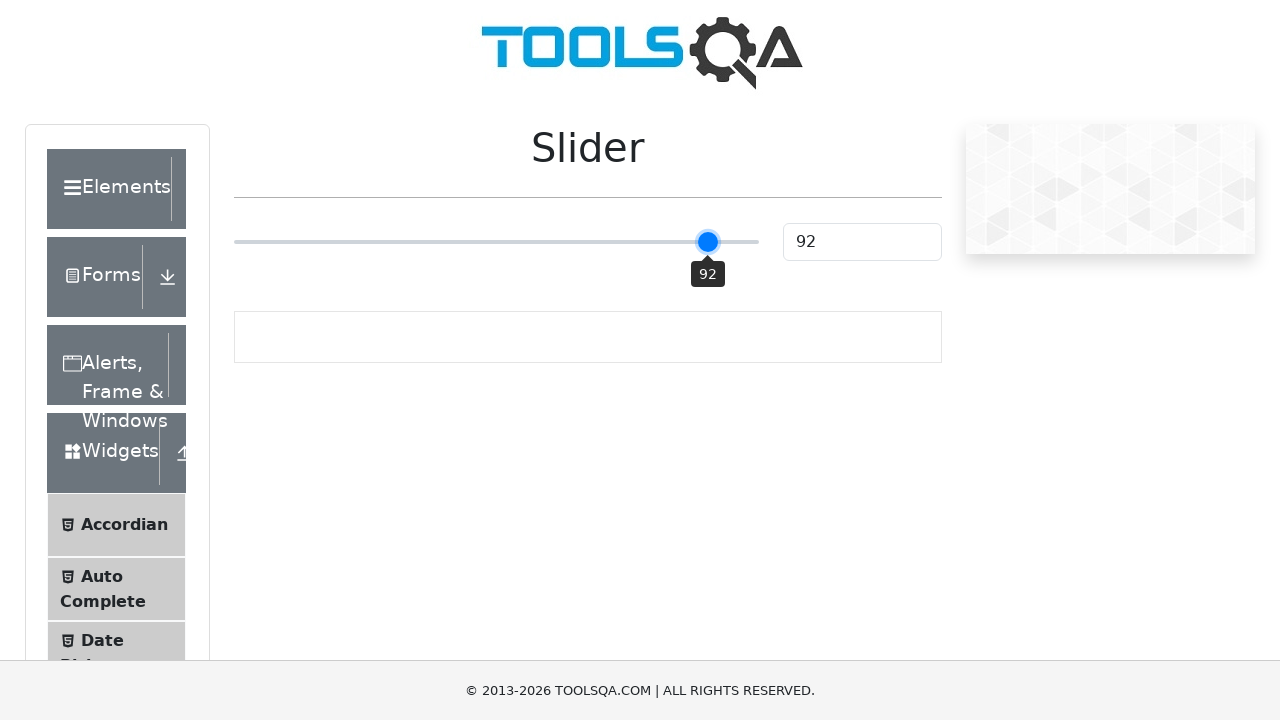

Pressed ArrowRight to move slider right (iteration 43/55) on input[type='range']
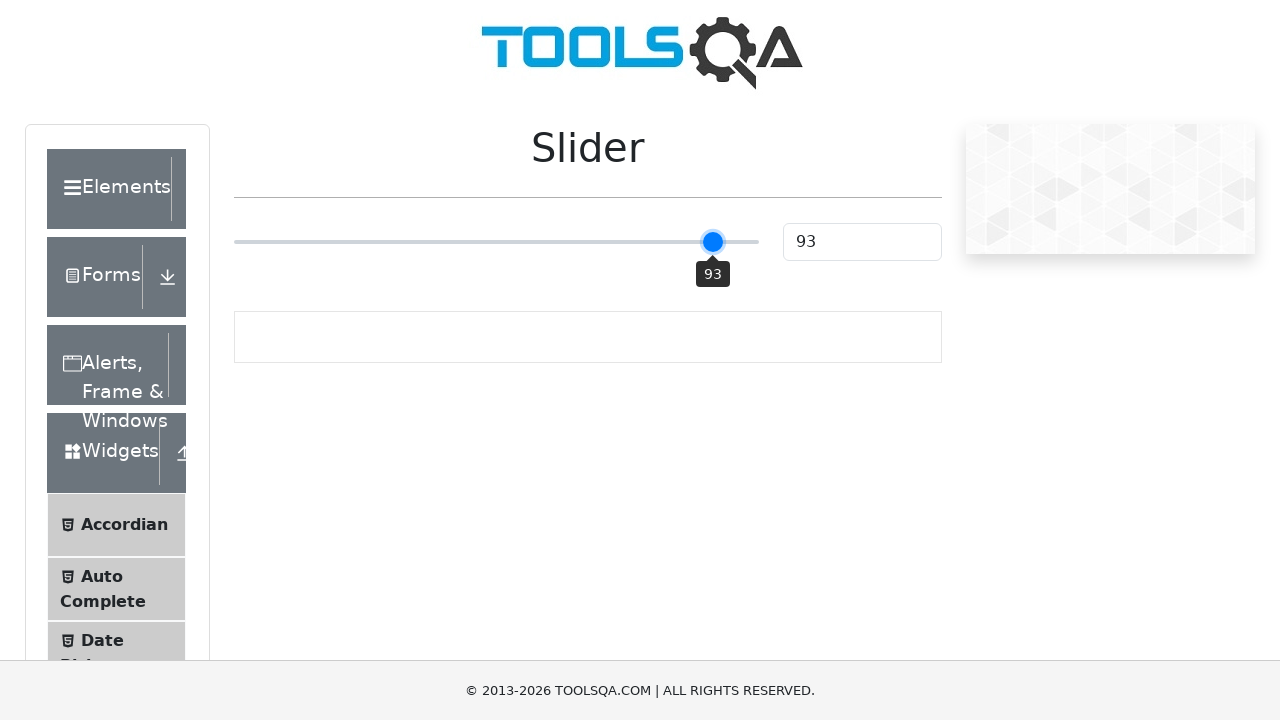

Pressed ArrowRight to move slider right (iteration 44/55) on input[type='range']
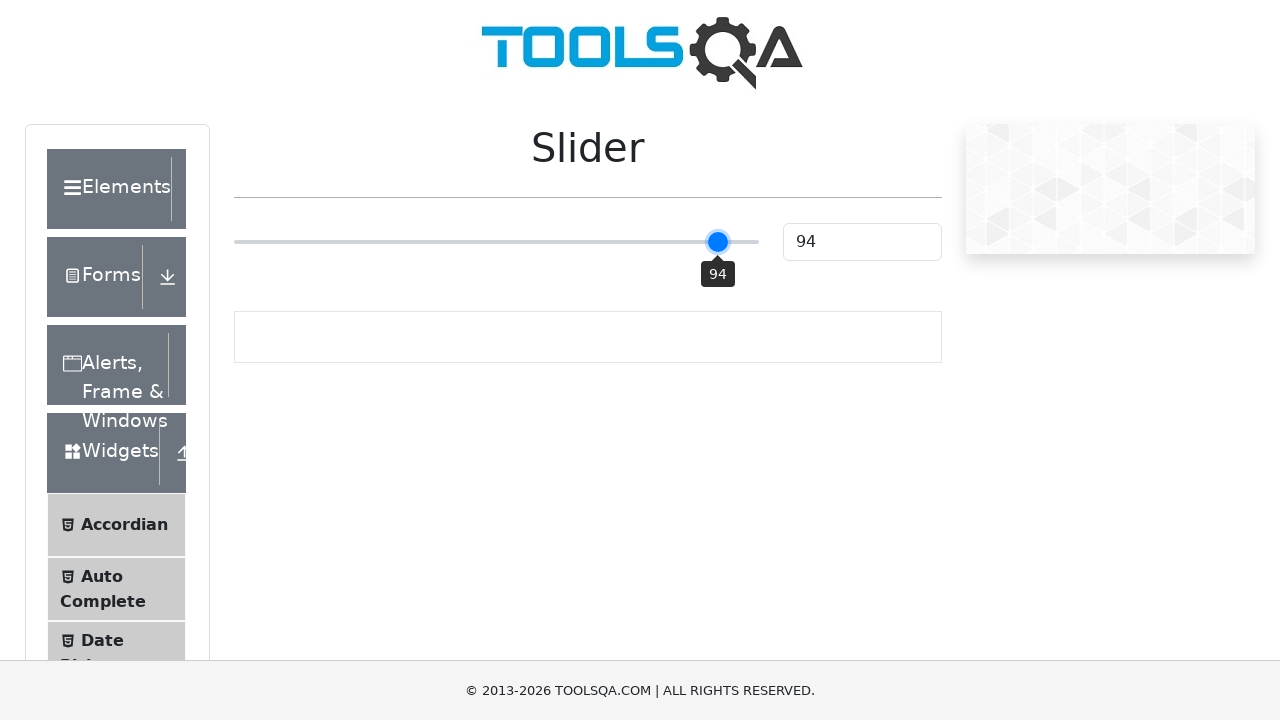

Pressed ArrowRight to move slider right (iteration 45/55) on input[type='range']
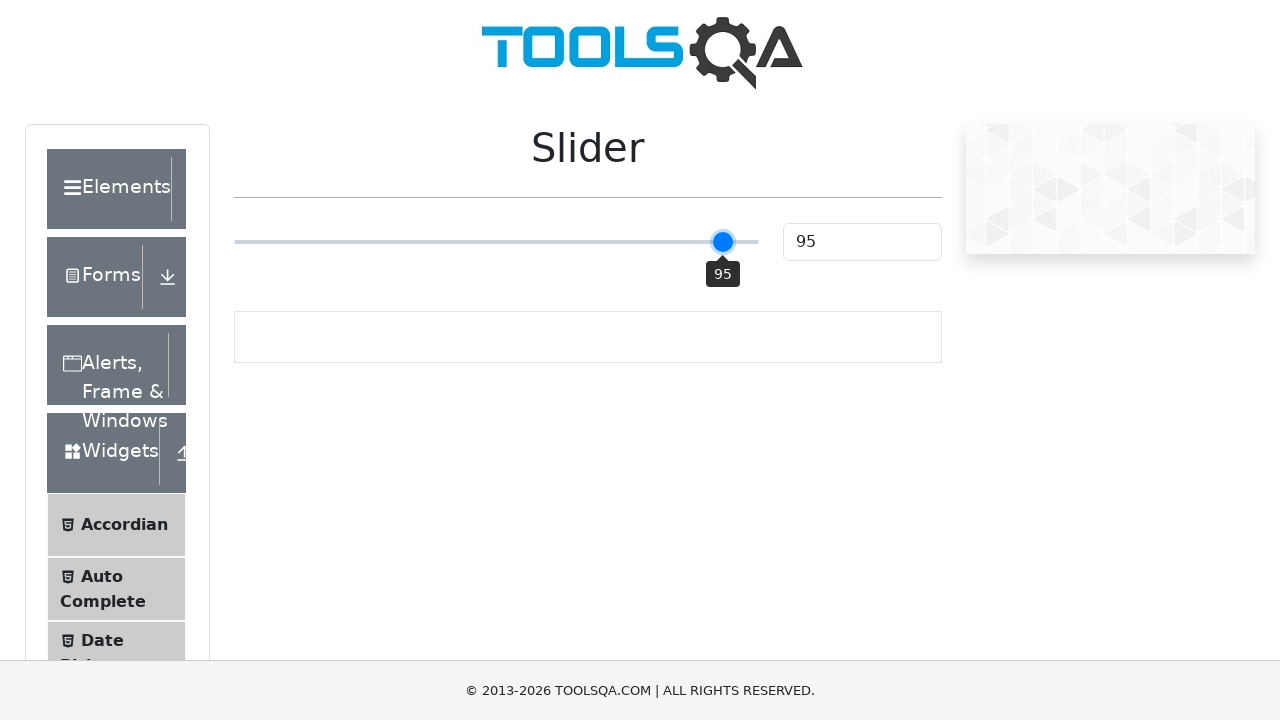

Pressed ArrowRight to move slider right (iteration 46/55) on input[type='range']
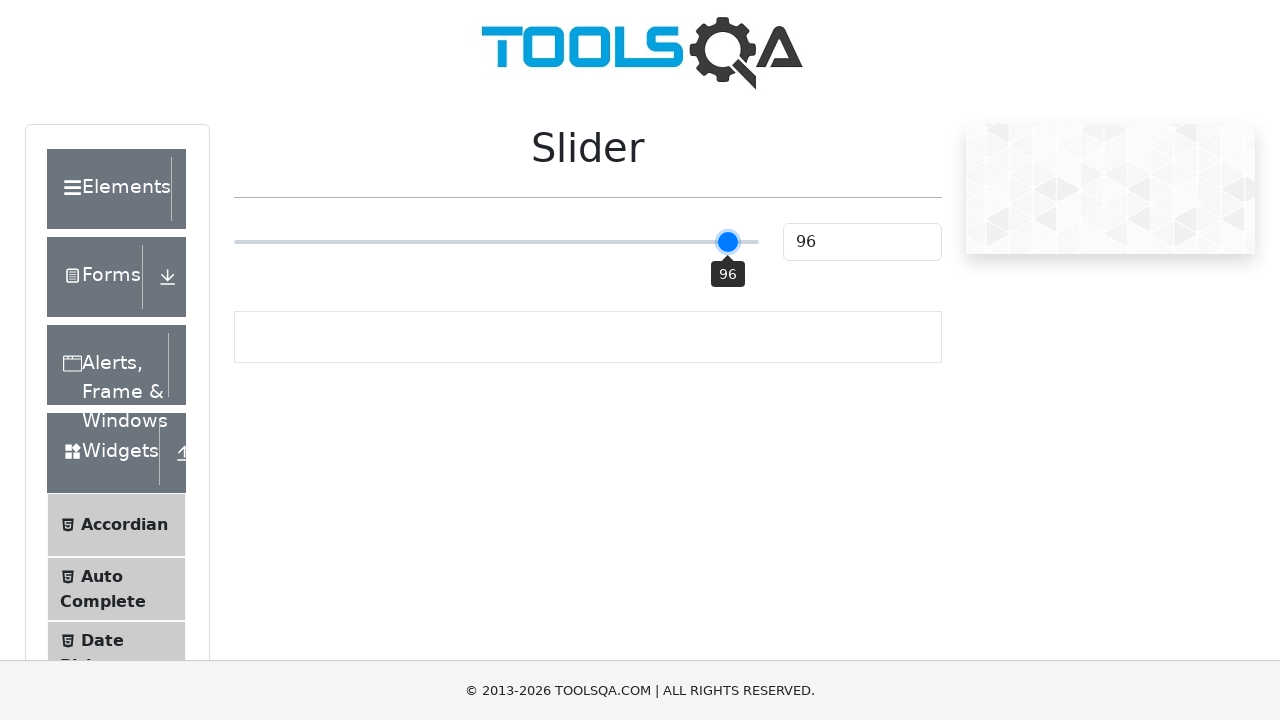

Pressed ArrowRight to move slider right (iteration 47/55) on input[type='range']
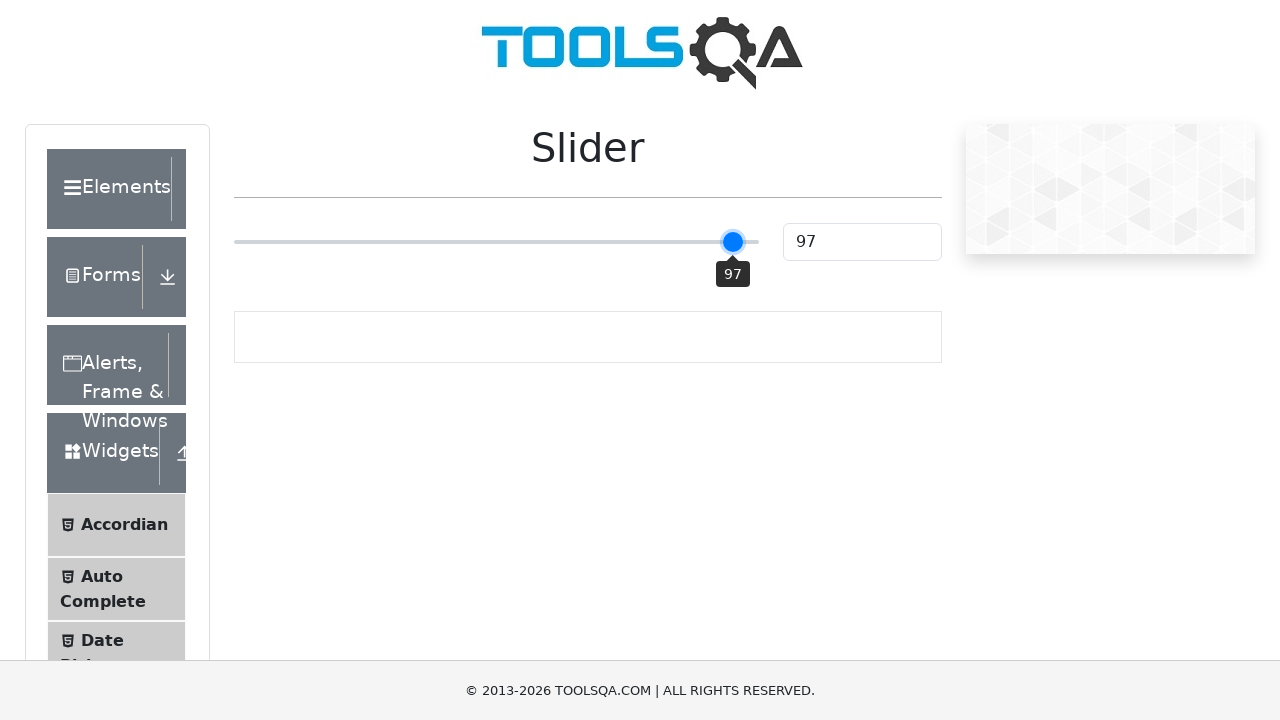

Pressed ArrowRight to move slider right (iteration 48/55) on input[type='range']
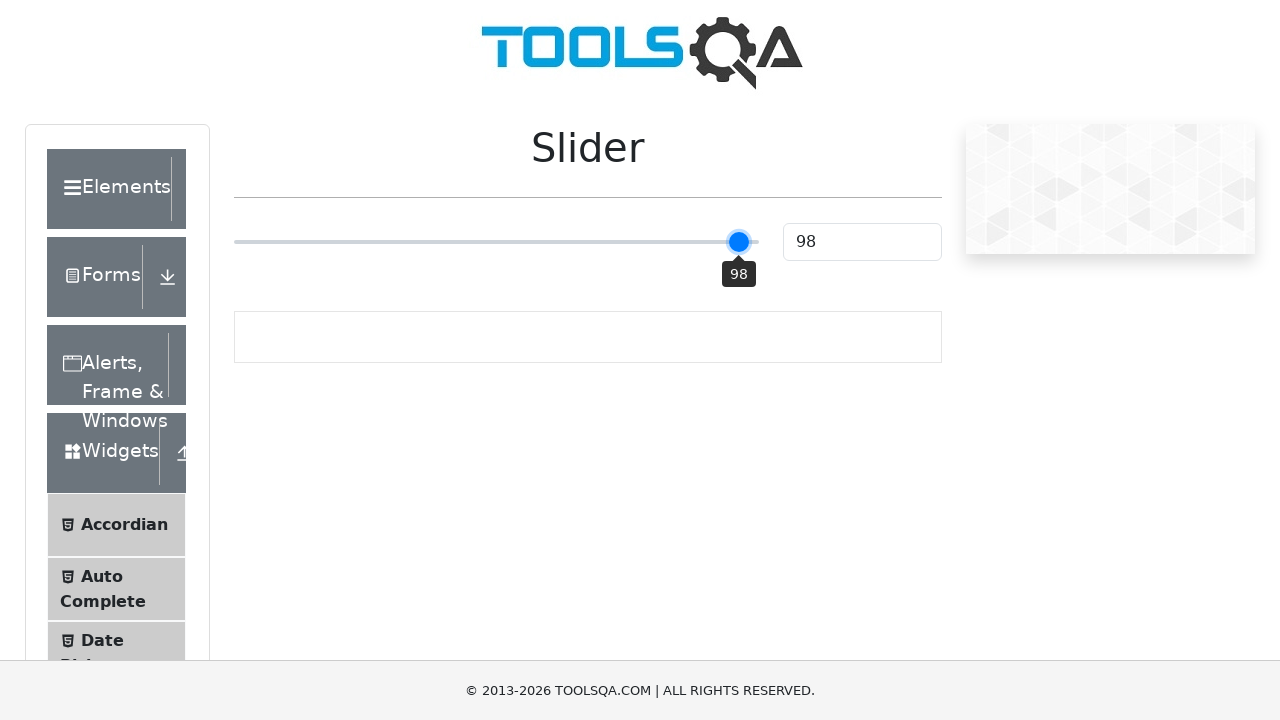

Pressed ArrowRight to move slider right (iteration 49/55) on input[type='range']
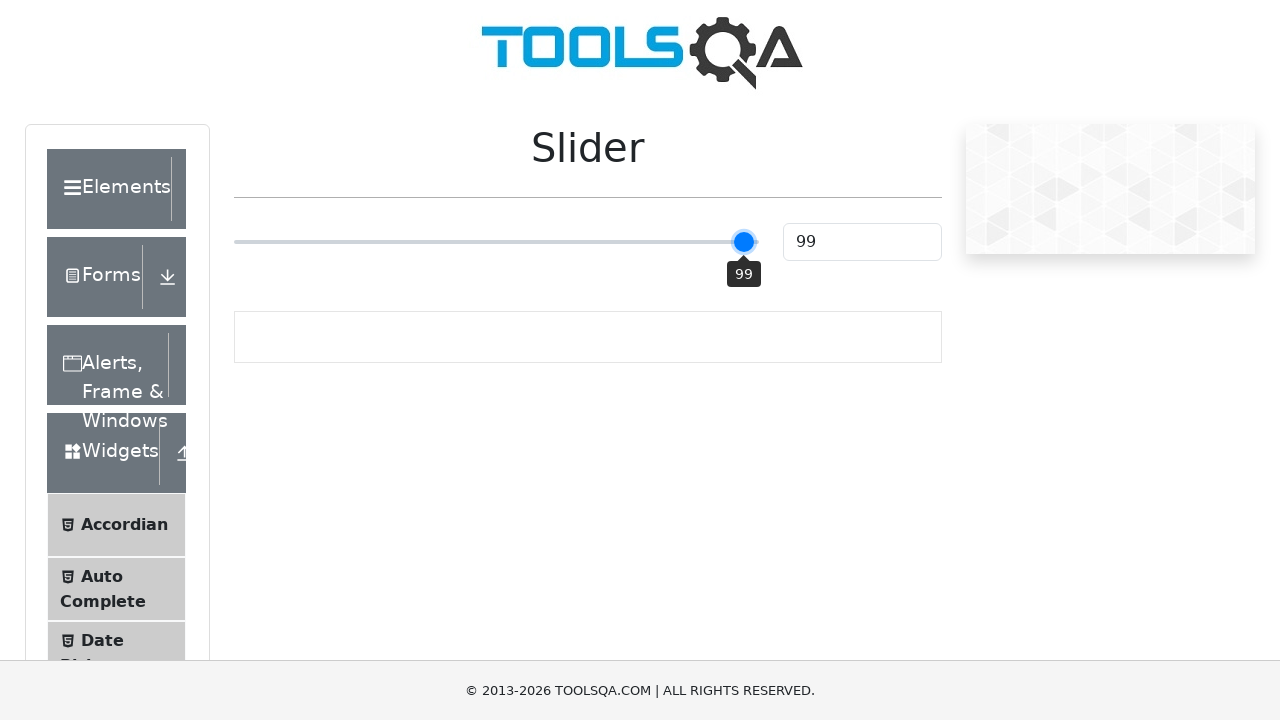

Pressed ArrowRight to move slider right (iteration 50/55) on input[type='range']
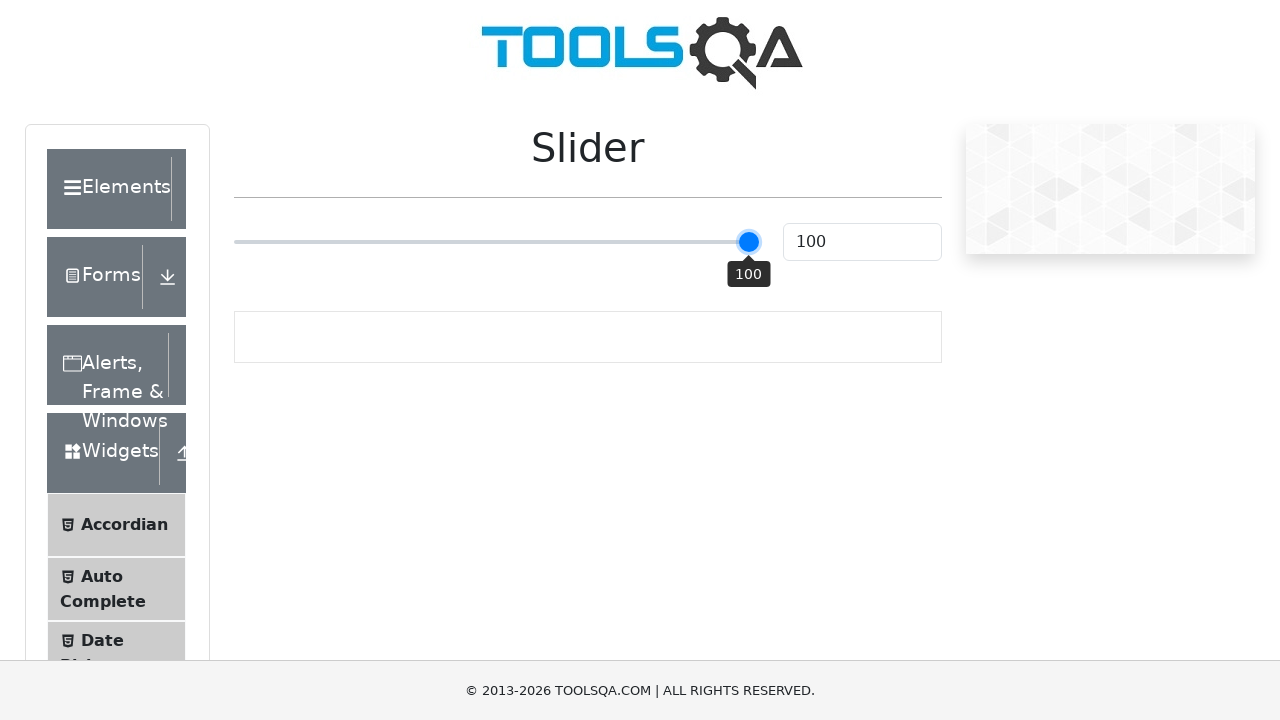

Pressed ArrowRight to move slider right (iteration 51/55) on input[type='range']
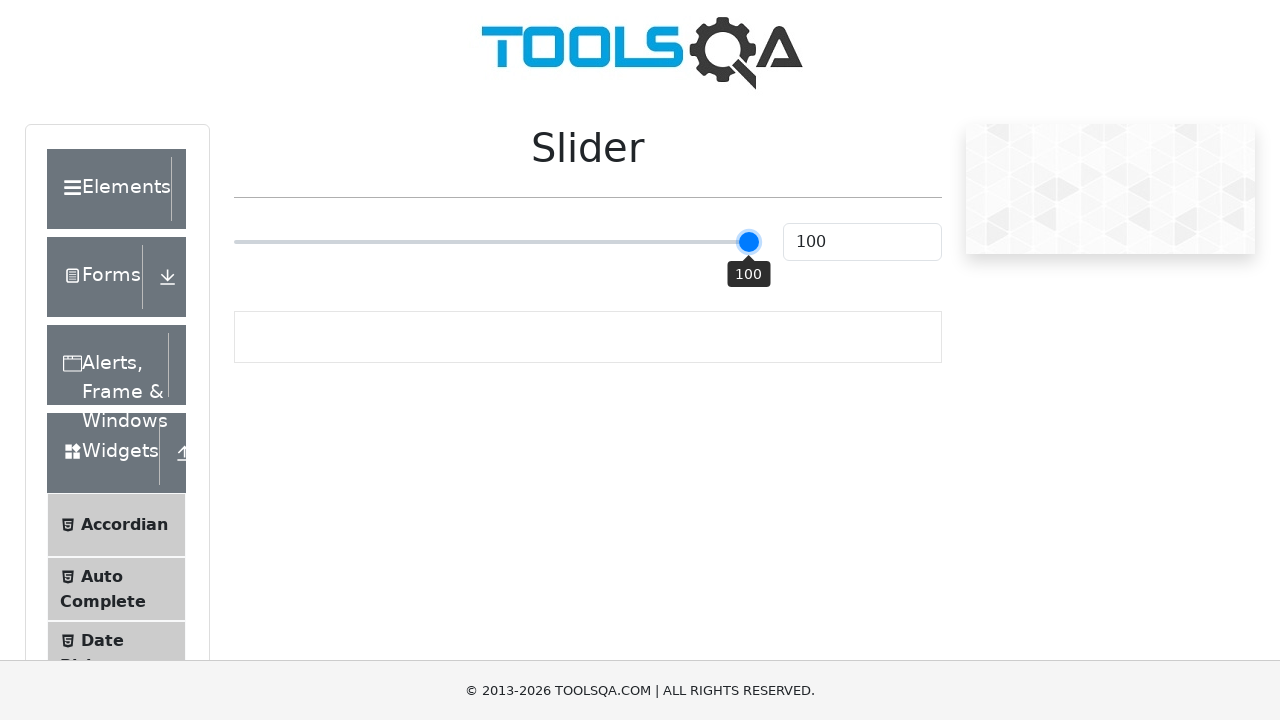

Pressed ArrowRight to move slider right (iteration 52/55) on input[type='range']
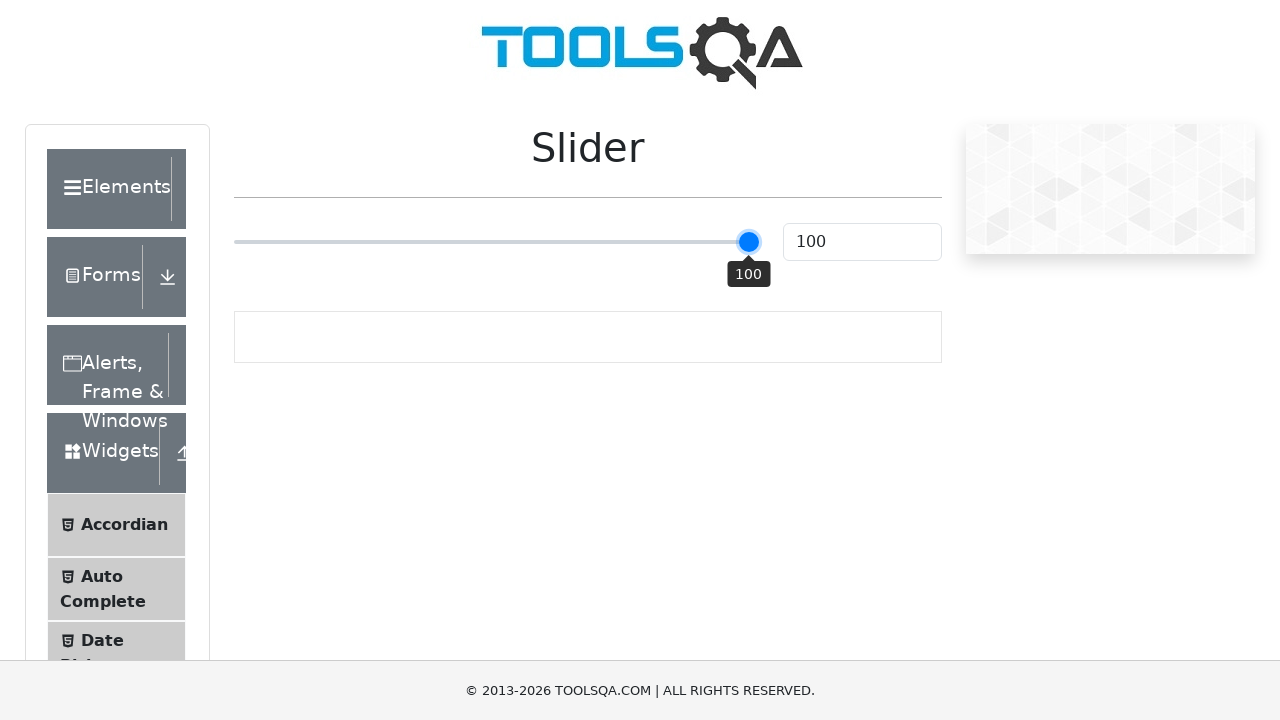

Pressed ArrowRight to move slider right (iteration 53/55) on input[type='range']
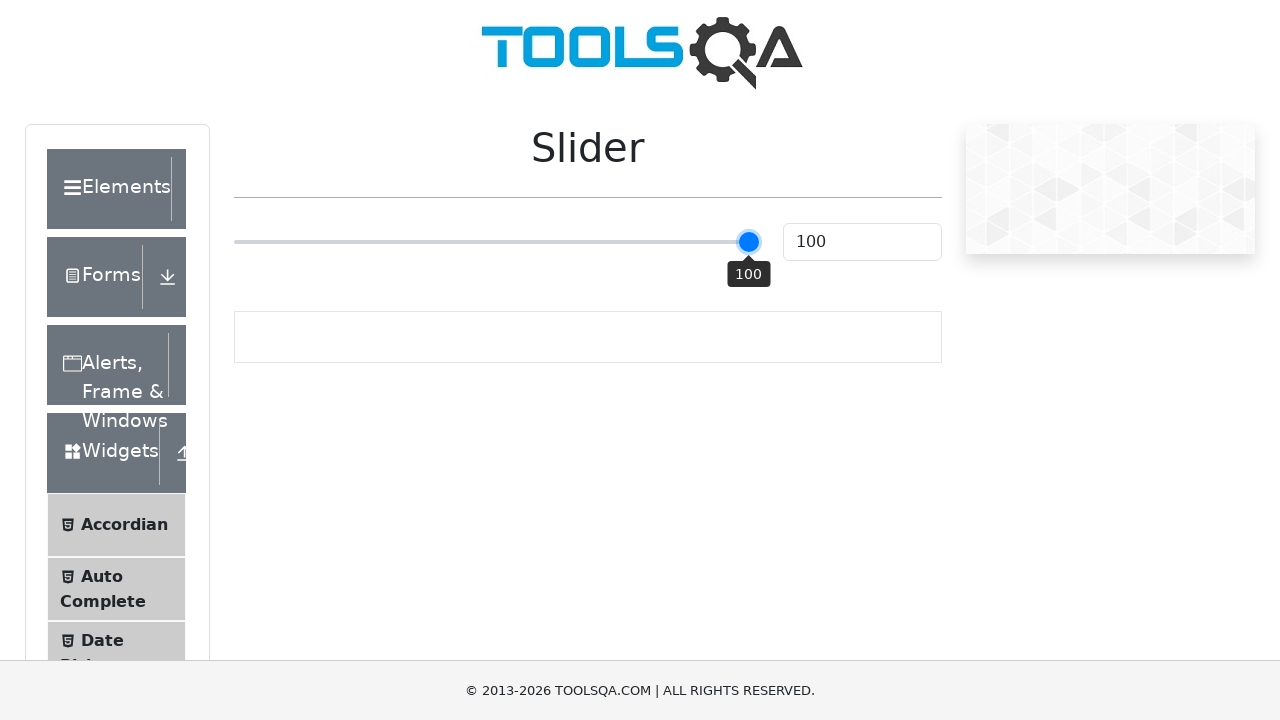

Pressed ArrowRight to move slider right (iteration 54/55) on input[type='range']
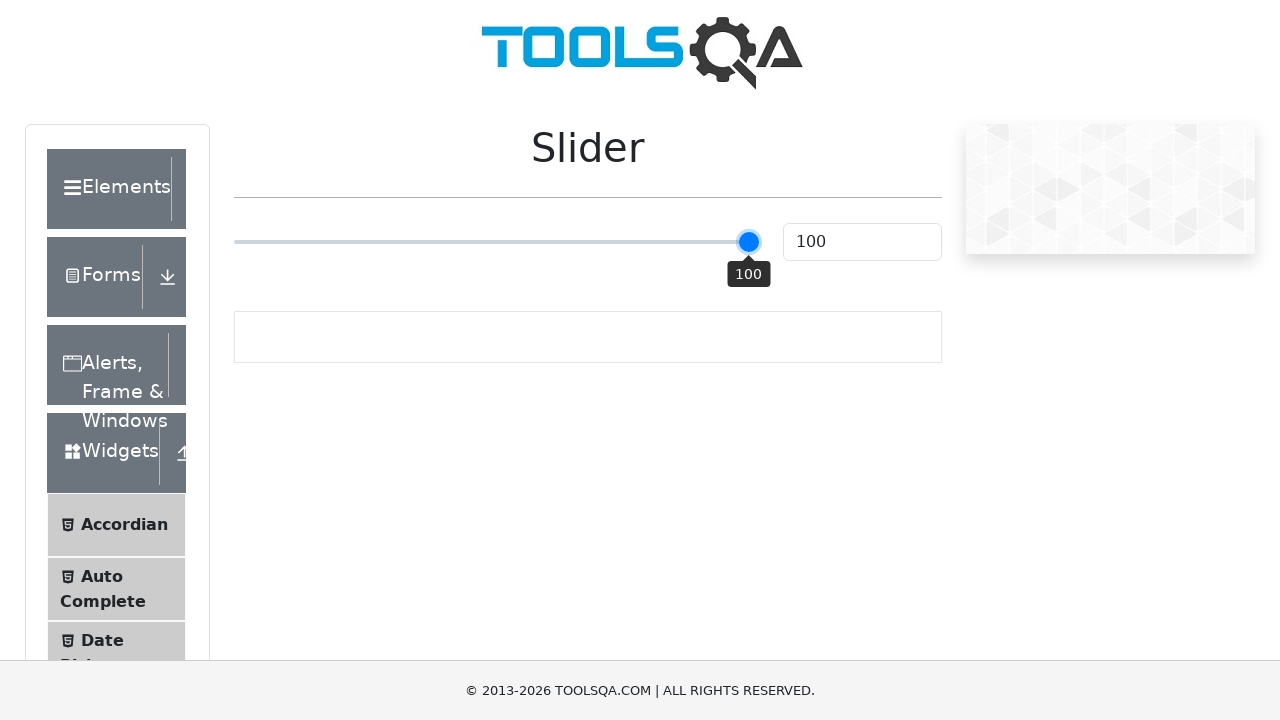

Pressed ArrowRight to move slider right (iteration 55/55) on input[type='range']
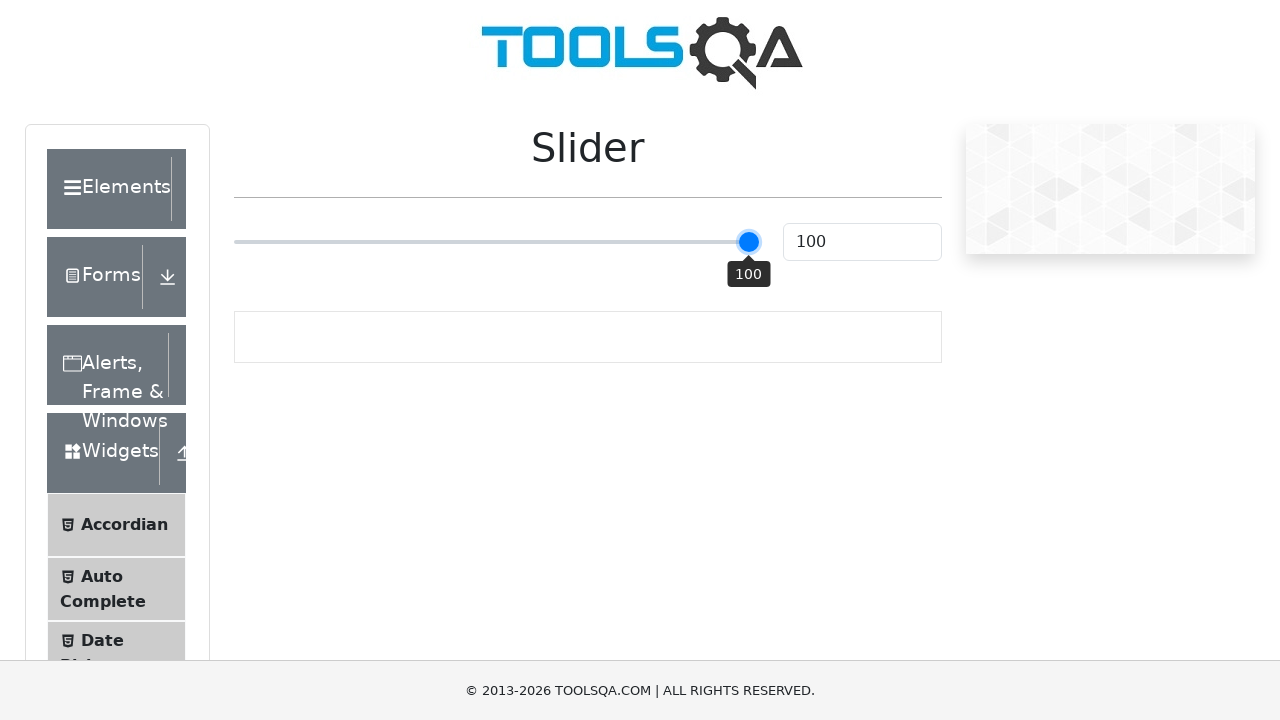

Slider value element loaded and verified
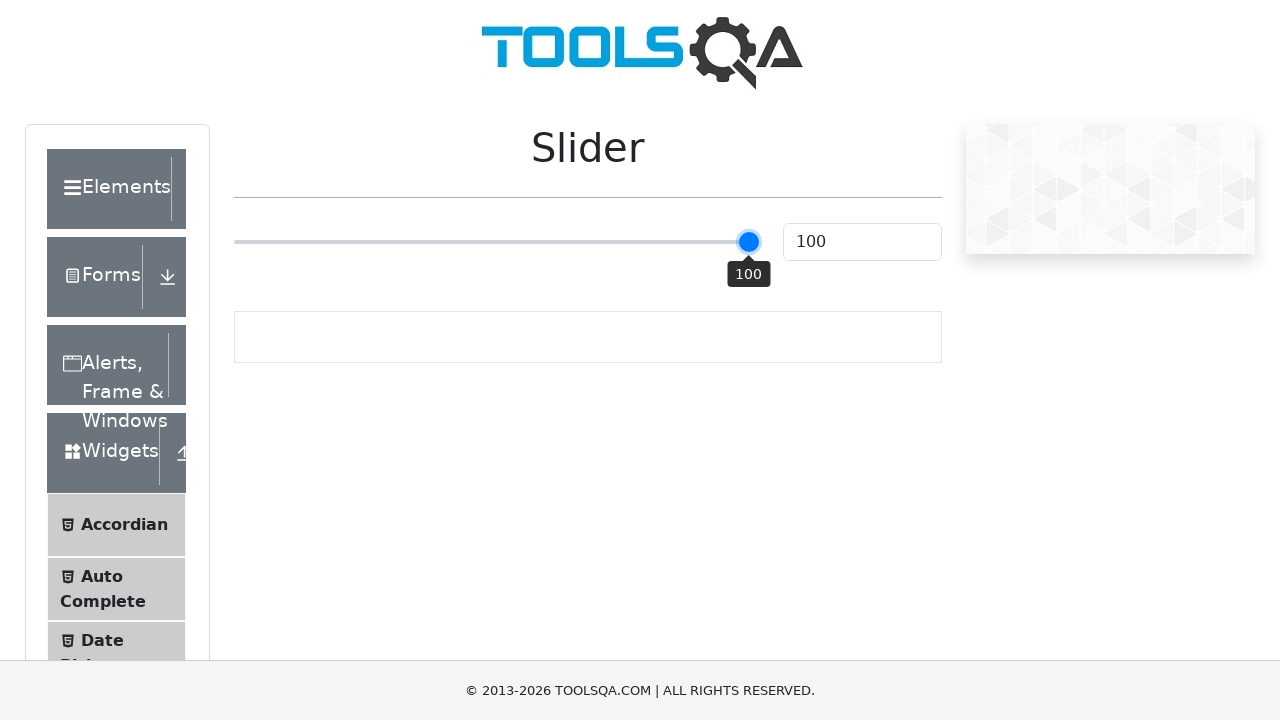

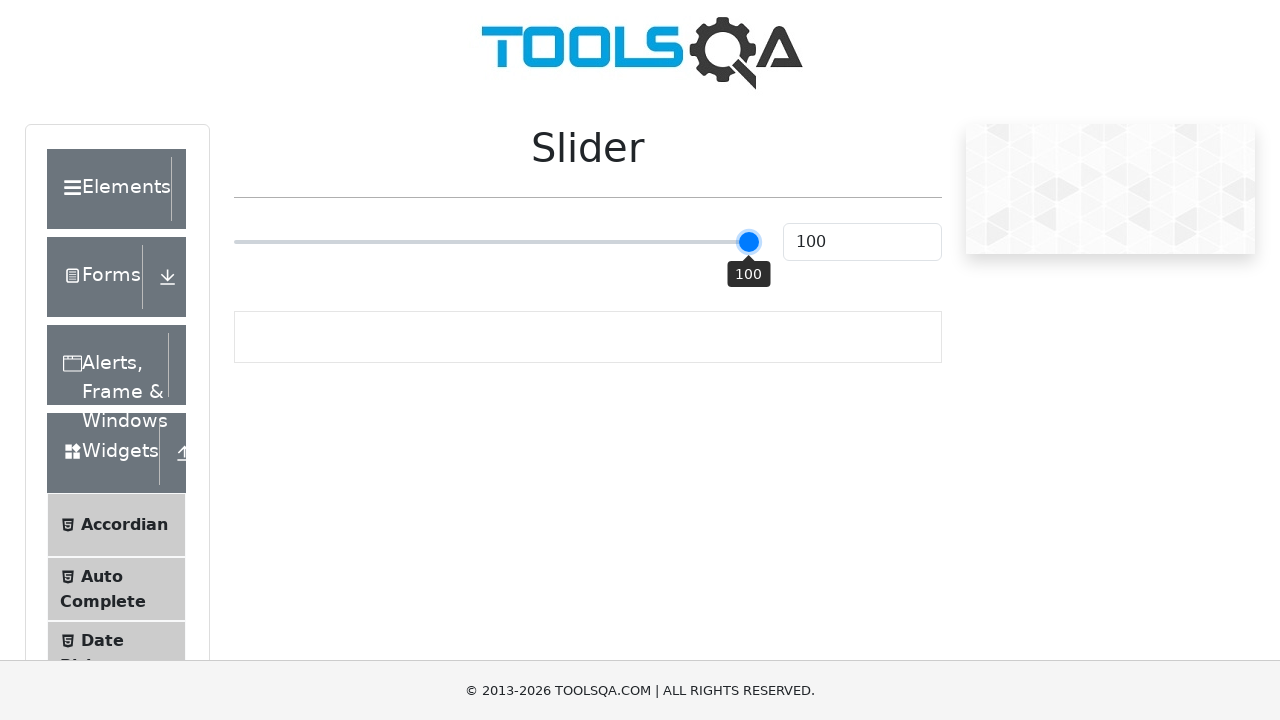